Navigates to UEFA Champions League player statistics page and scrolls through the page multiple times to trigger dynamic content loading, verifying that player data rows are displayed.

Starting URL: https://www.uefa.com/uefachampionsleague/statistics/players/

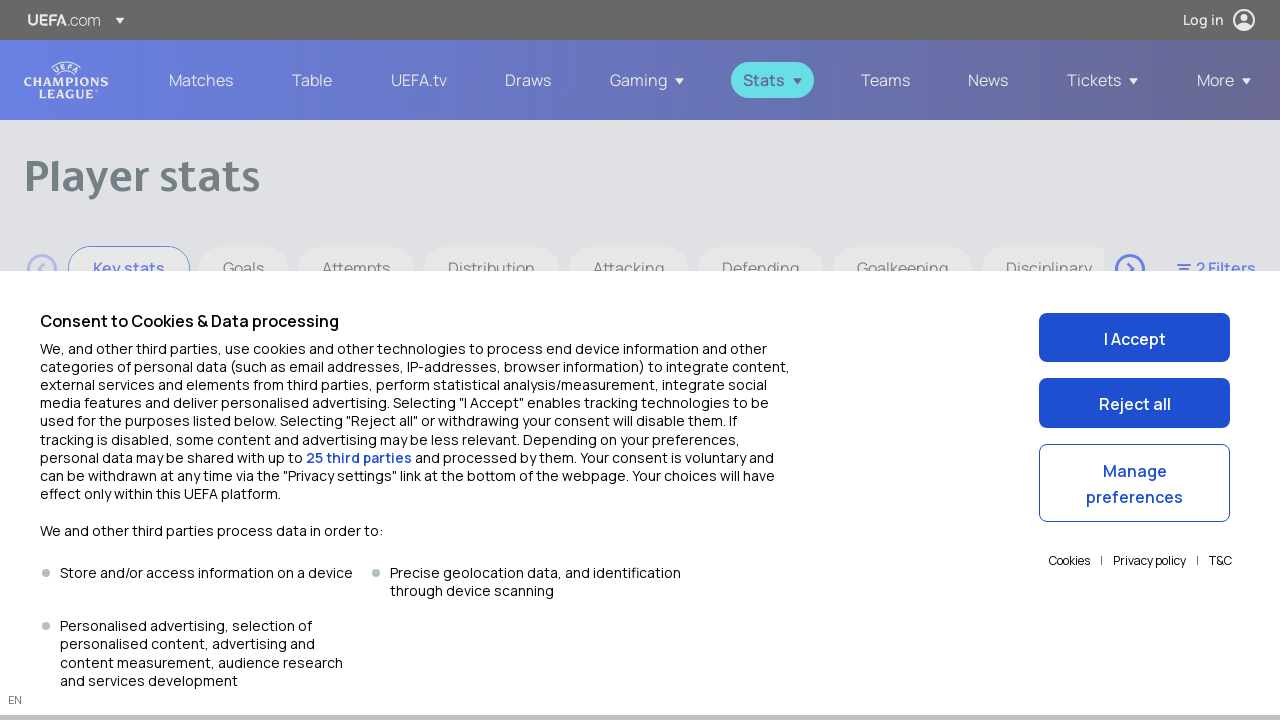

Waited for main content div to load
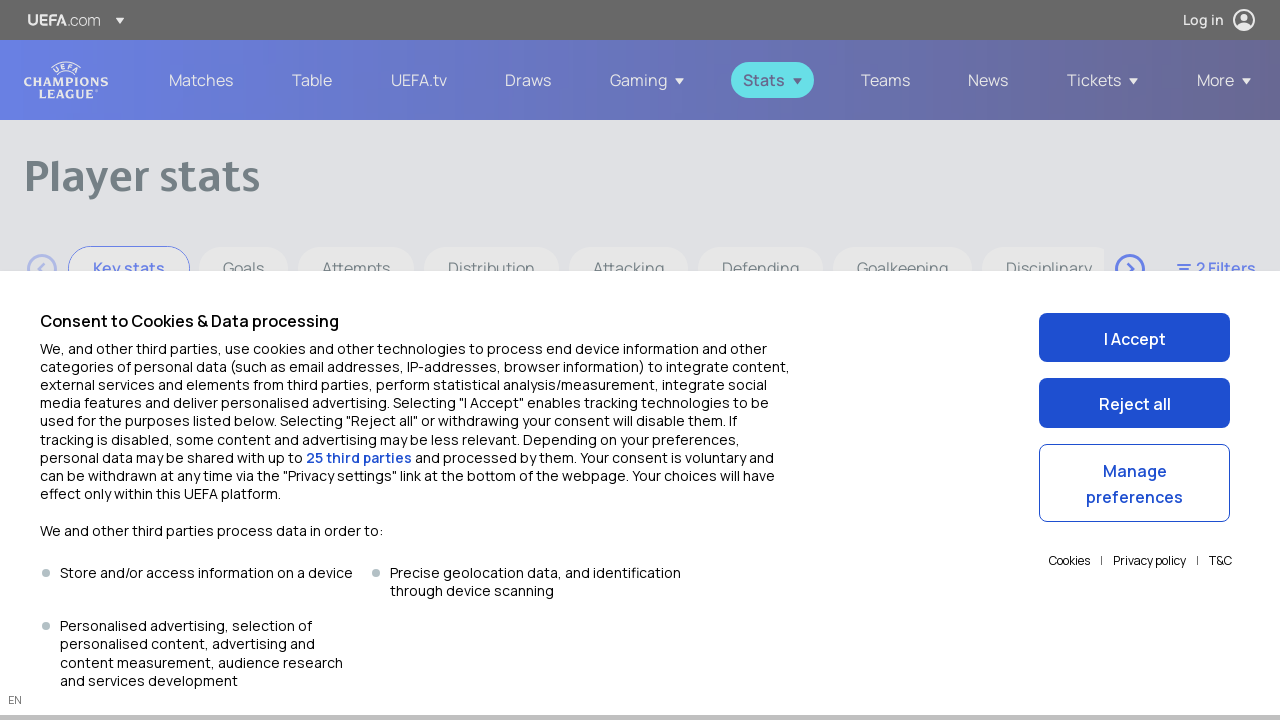

Scrolled down by 1205 pixels (iteration 1/20)
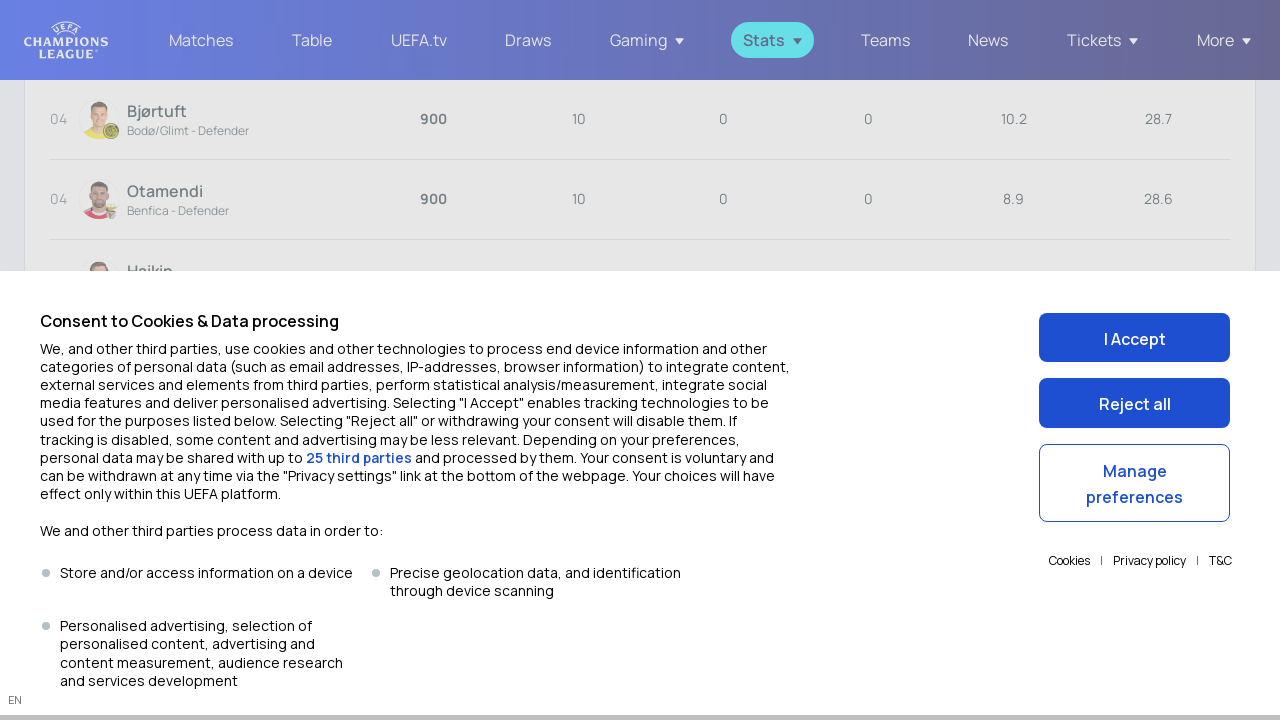

Waited 2000ms for dynamic content to load
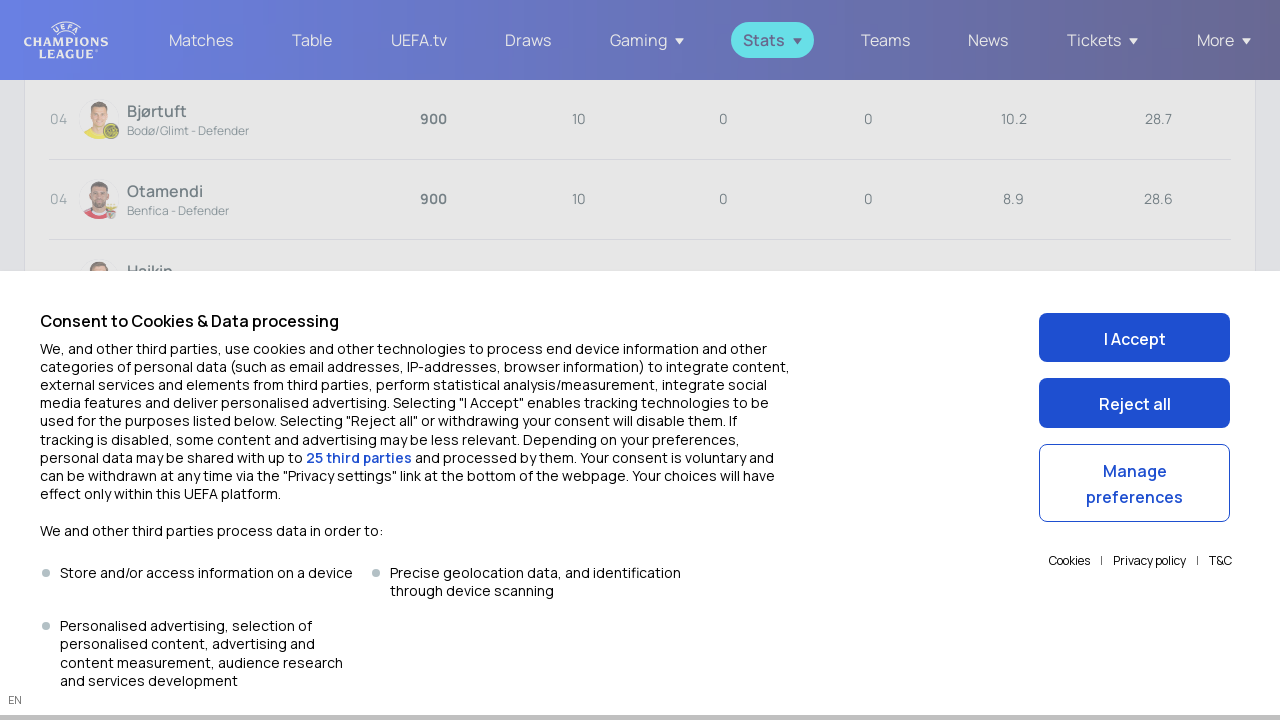

Scrolled down by 1205 pixels (iteration 2/20)
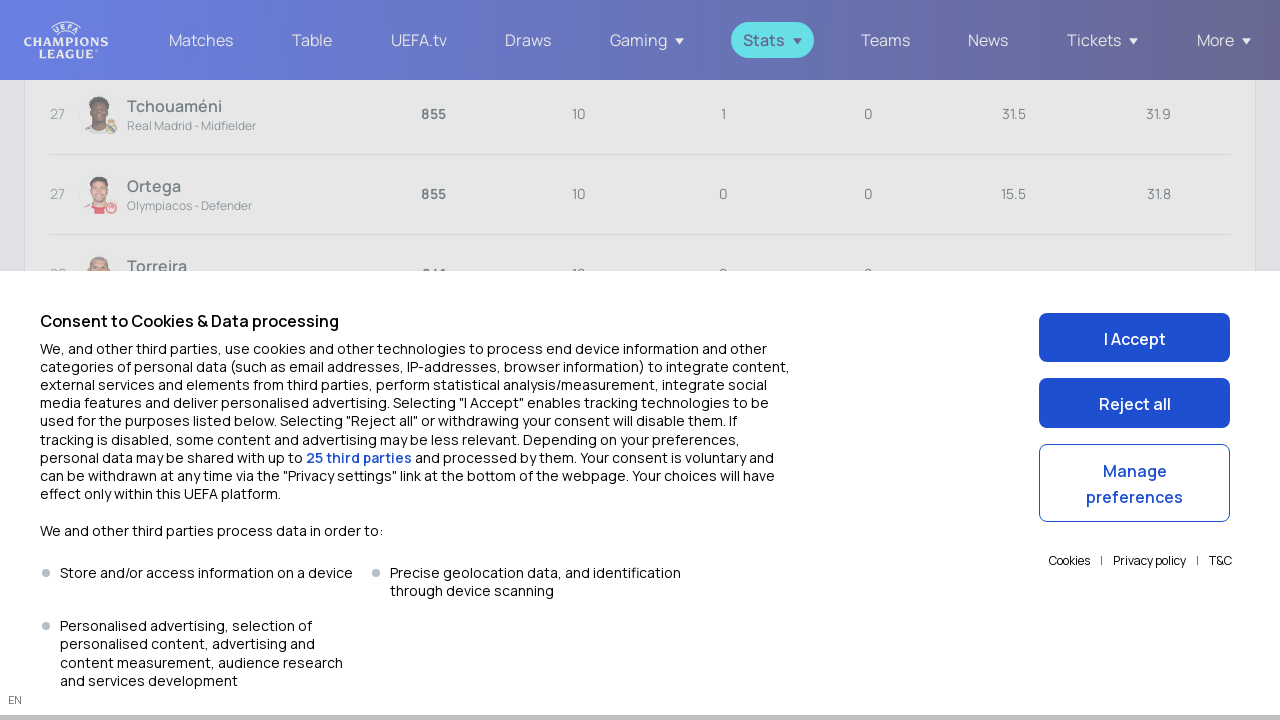

Waited 2000ms for dynamic content to load
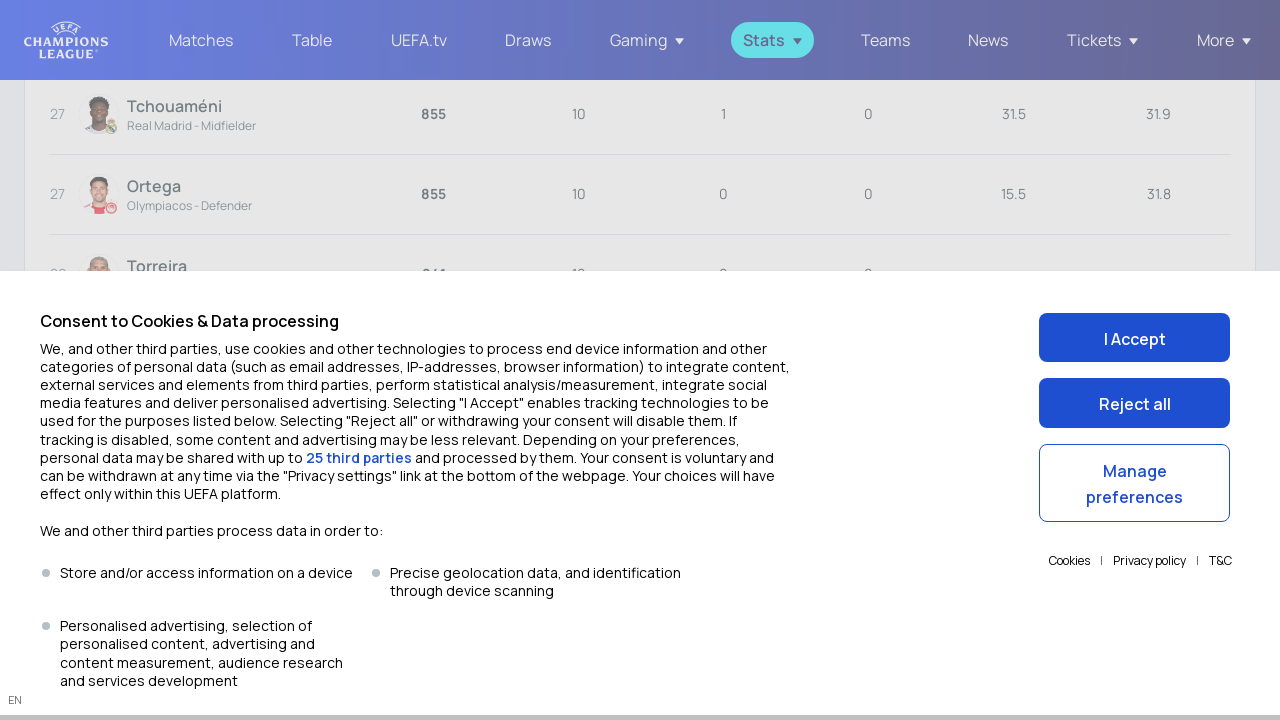

Scrolled down by 1205 pixels (iteration 3/20)
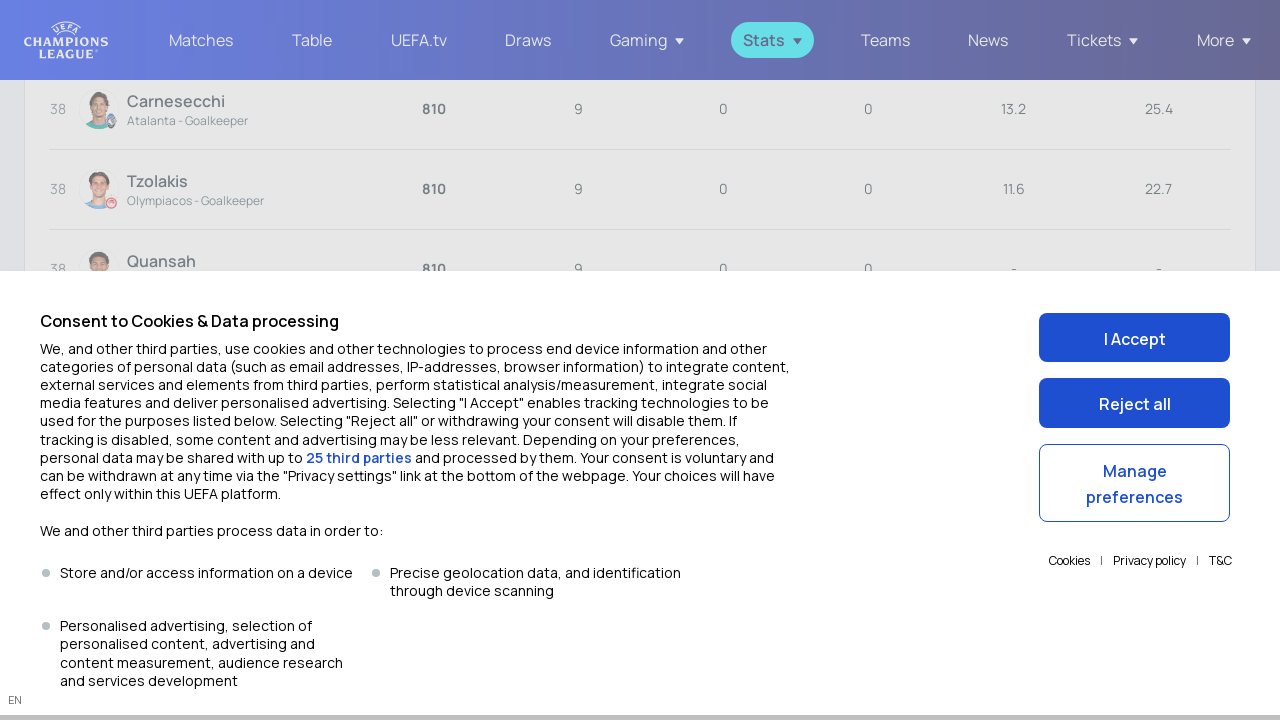

Waited 2000ms for dynamic content to load
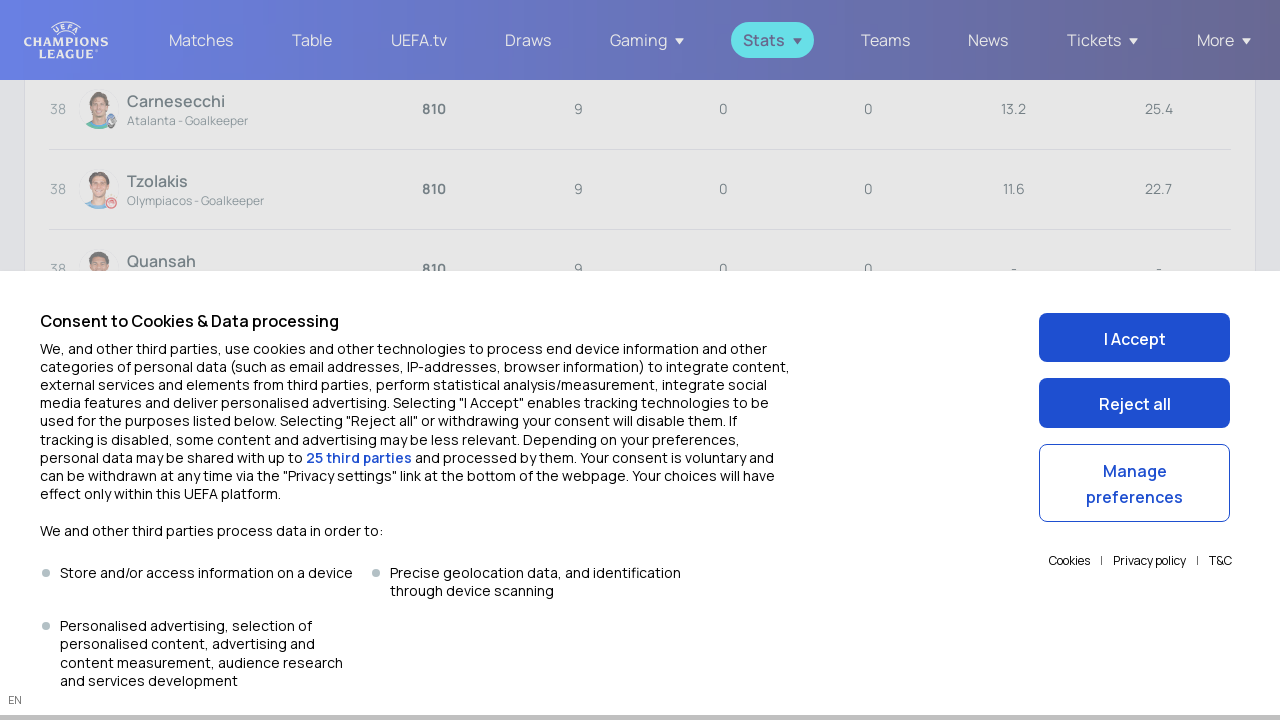

Scrolled down by 1205 pixels (iteration 4/20)
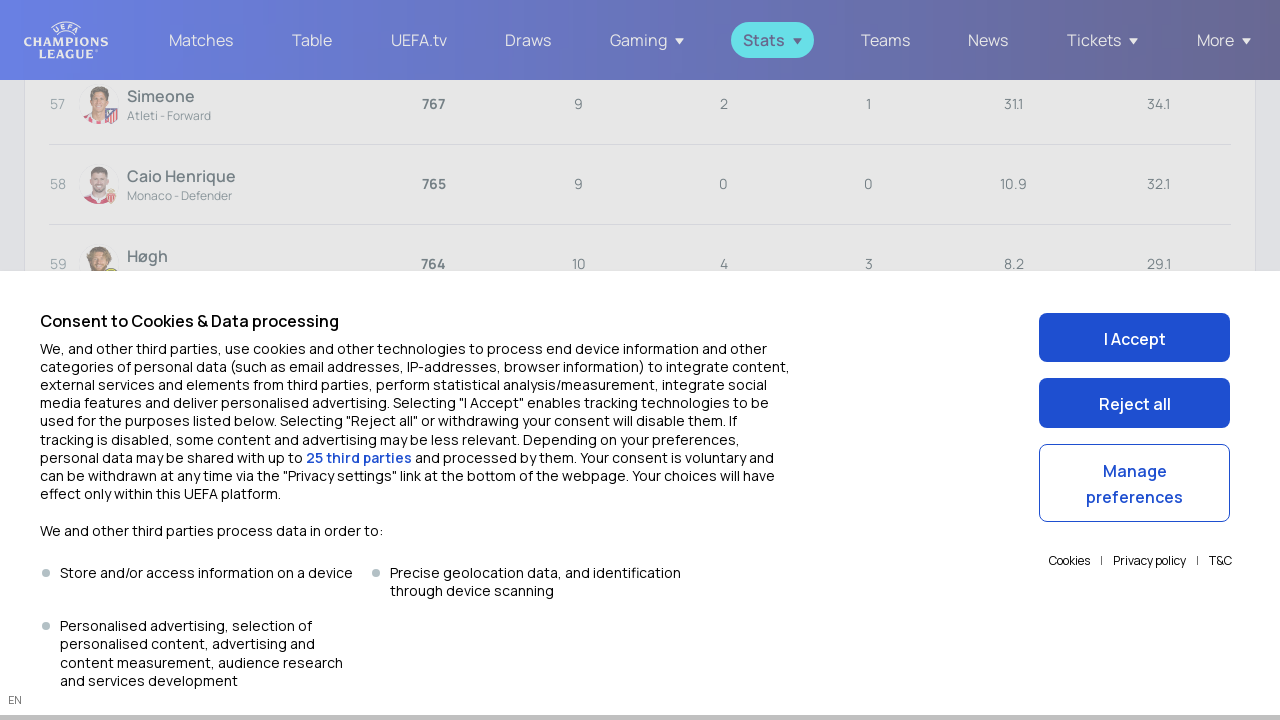

Waited 2000ms for dynamic content to load
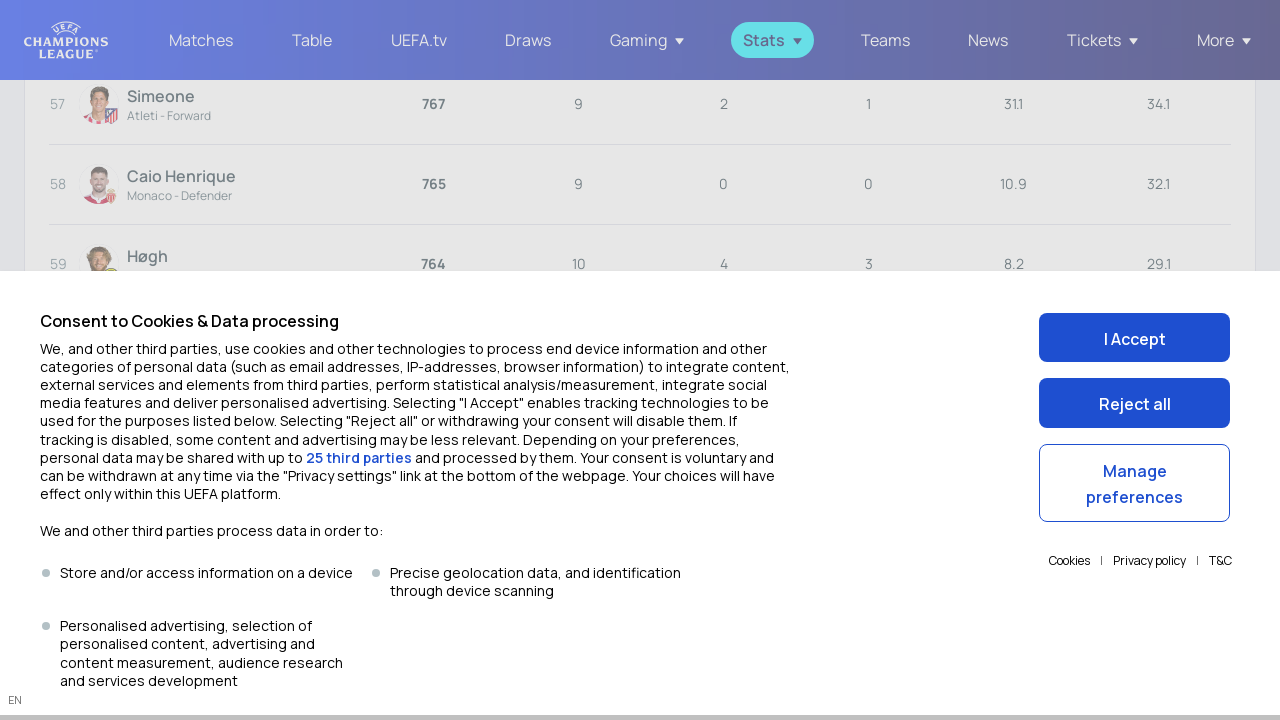

Scrolled down by 1205 pixels (iteration 5/20)
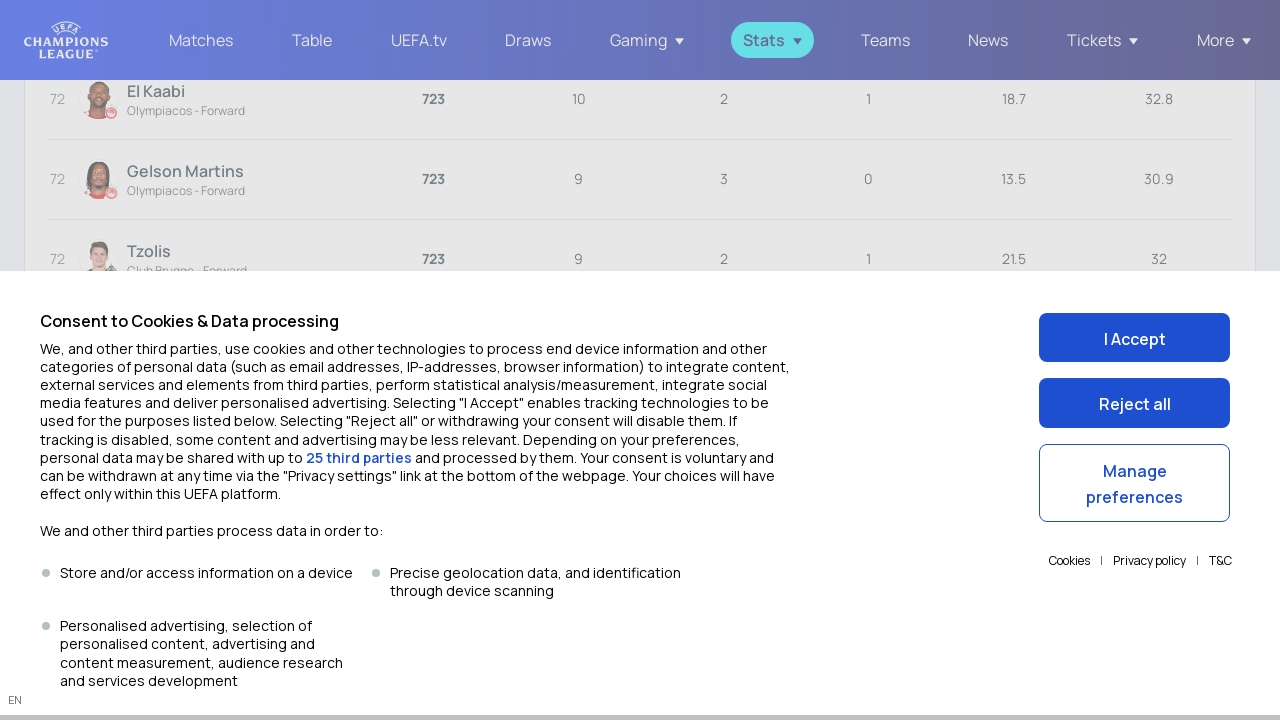

Waited 2000ms for dynamic content to load
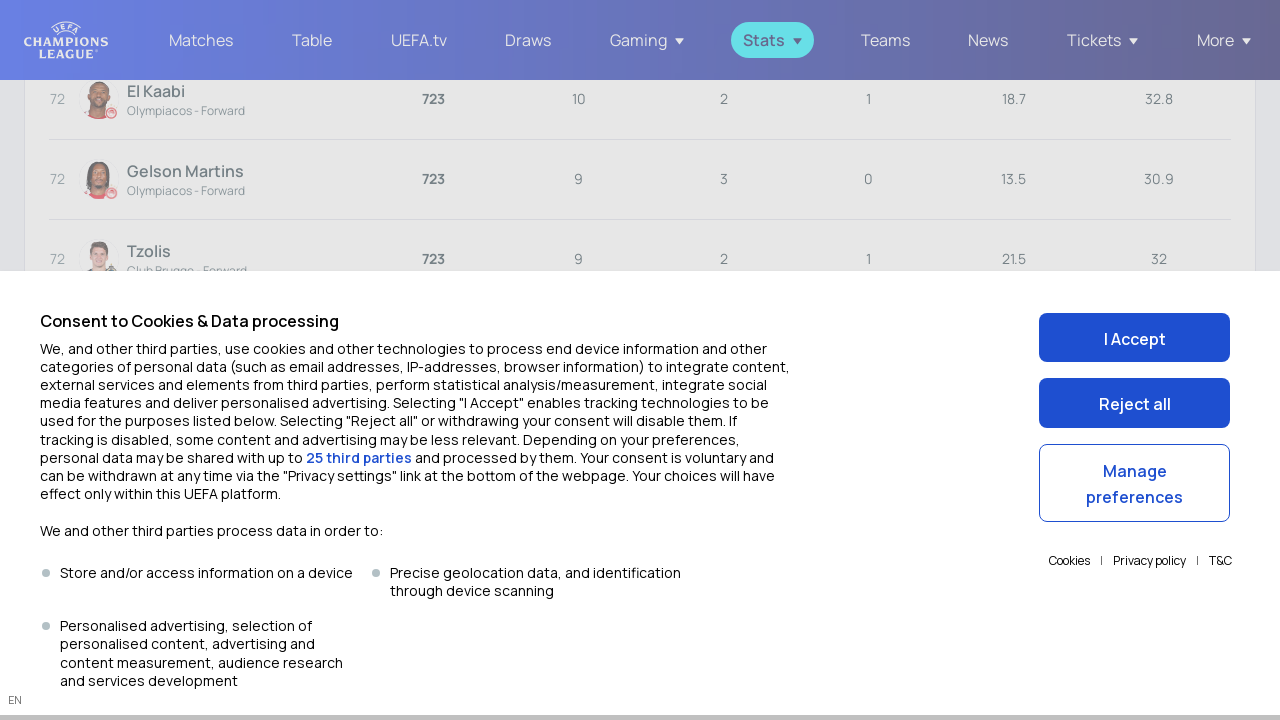

Scrolled down by 1205 pixels (iteration 6/20)
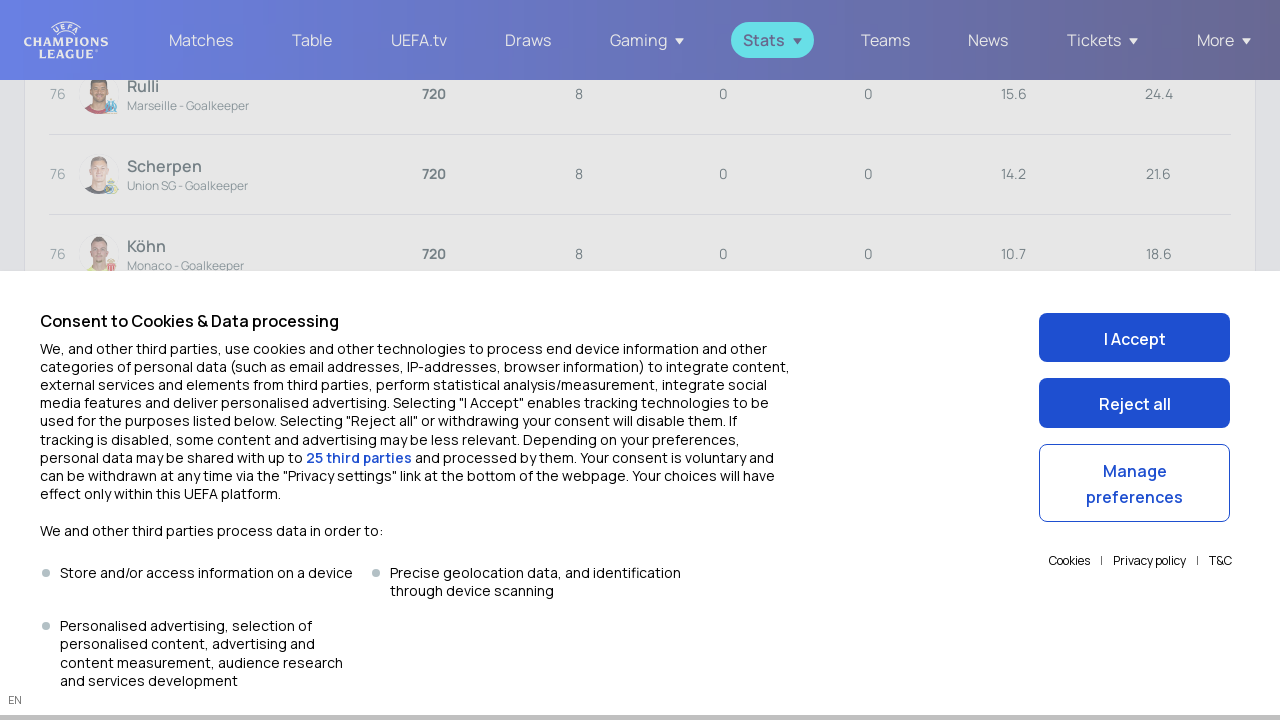

Waited 2000ms for dynamic content to load
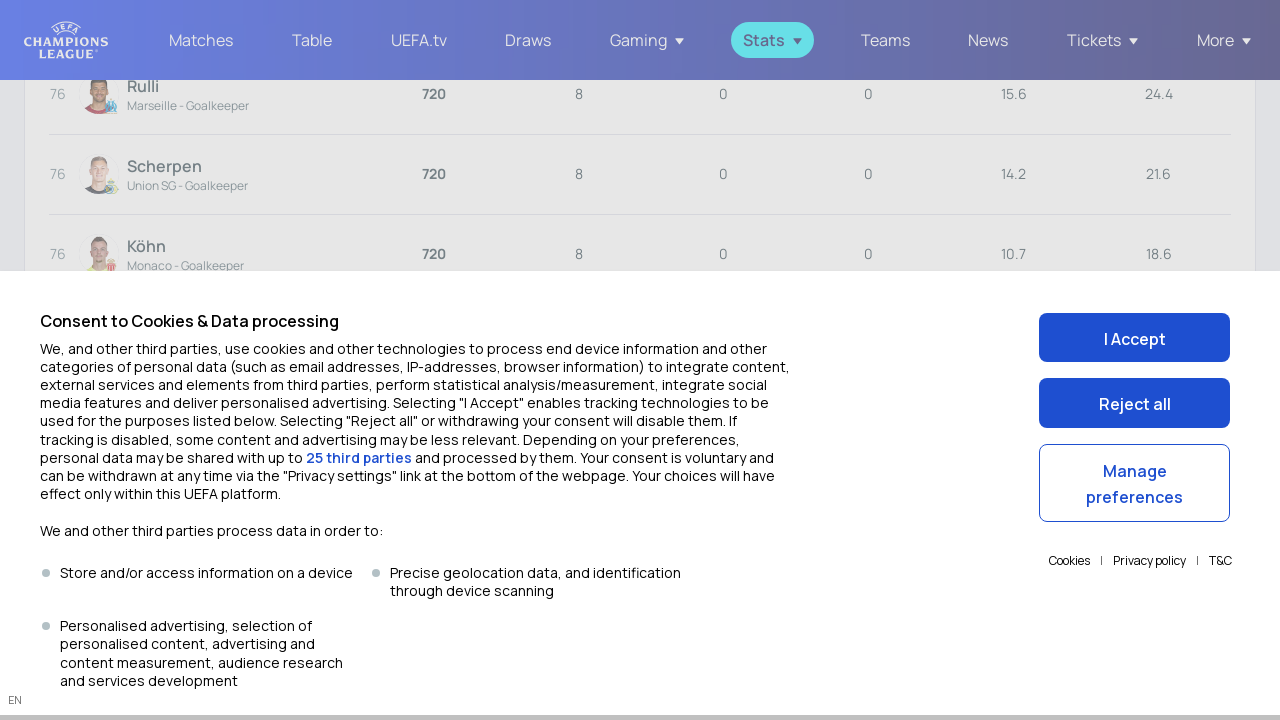

Scrolled down by 1205 pixels (iteration 7/20)
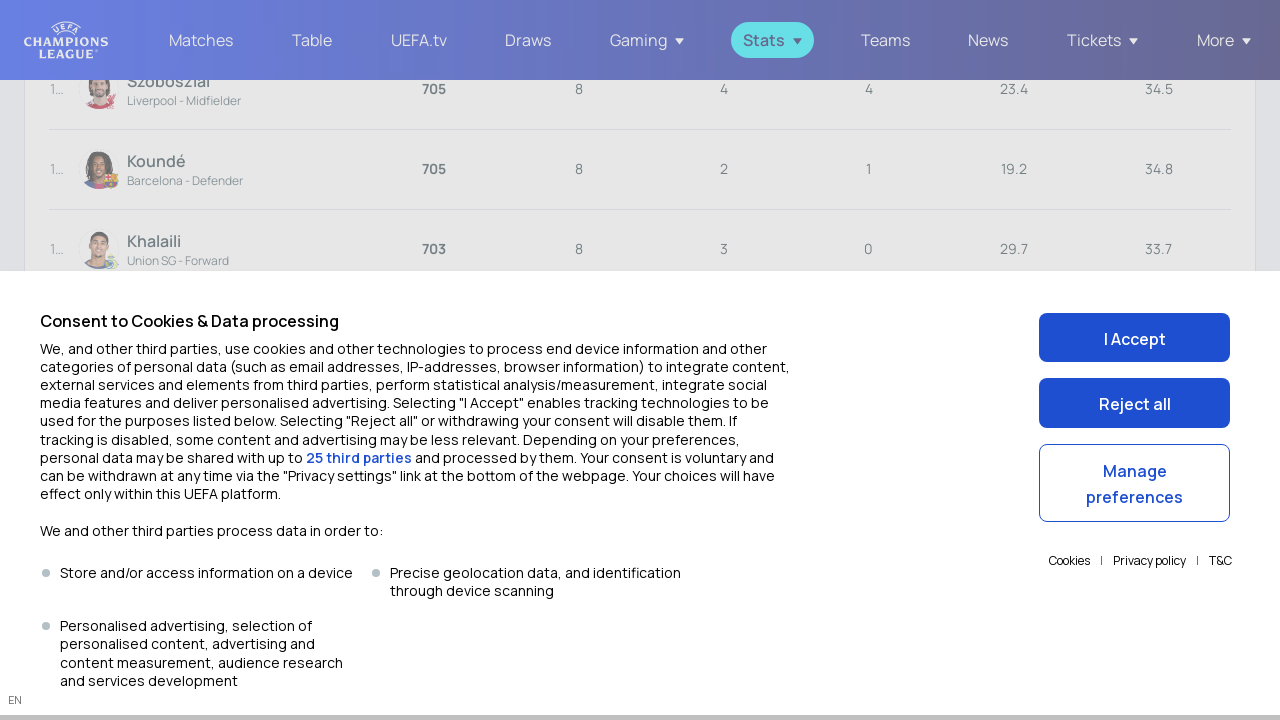

Waited 2000ms for dynamic content to load
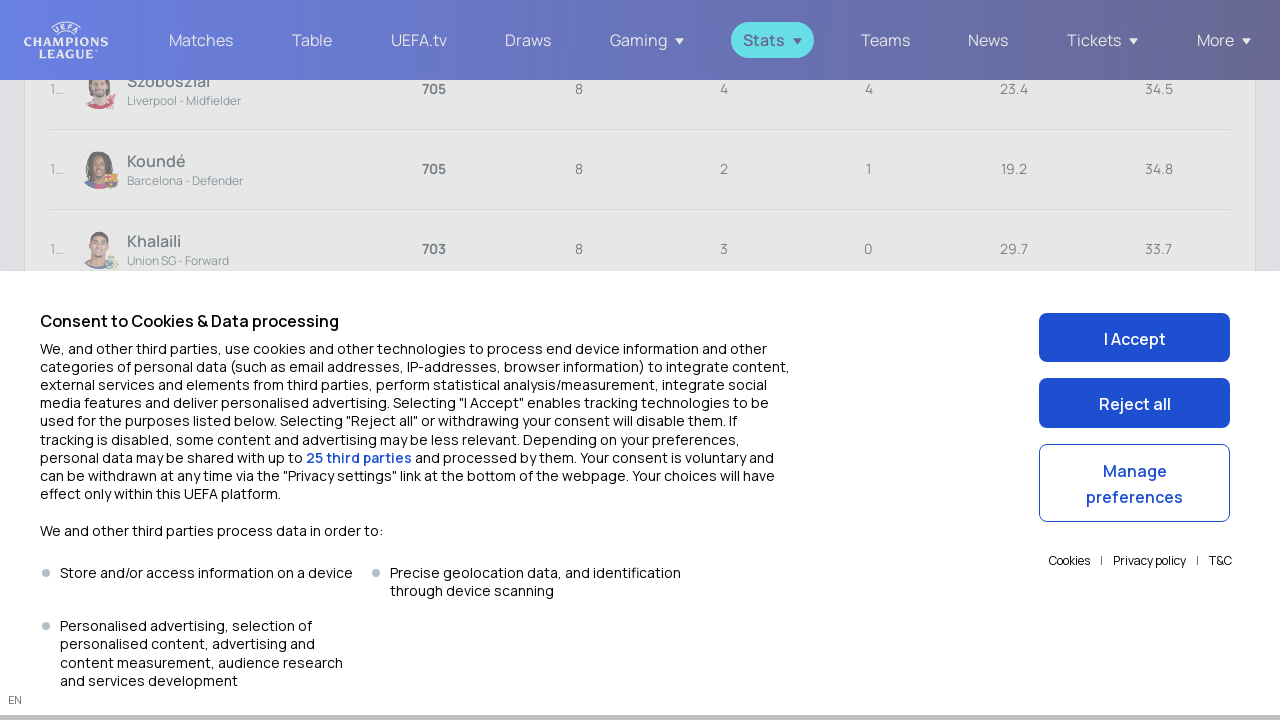

Scrolled down by 1205 pixels (iteration 8/20)
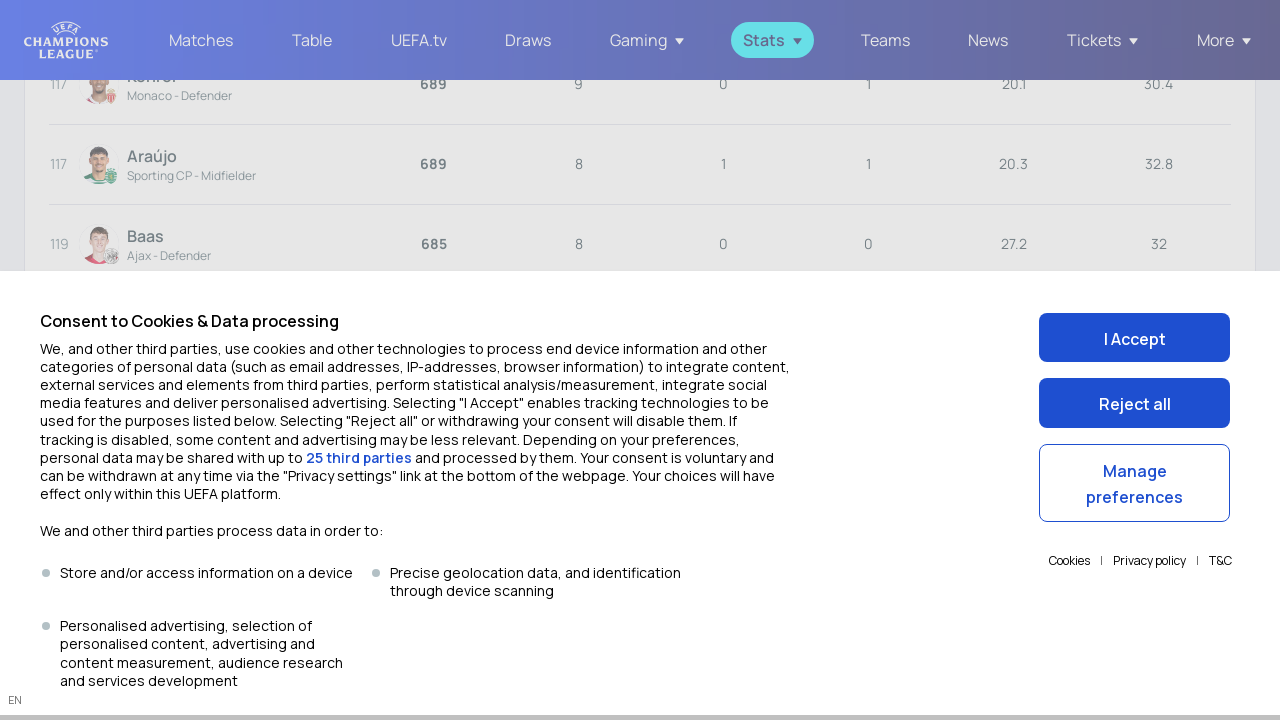

Waited 2000ms for dynamic content to load
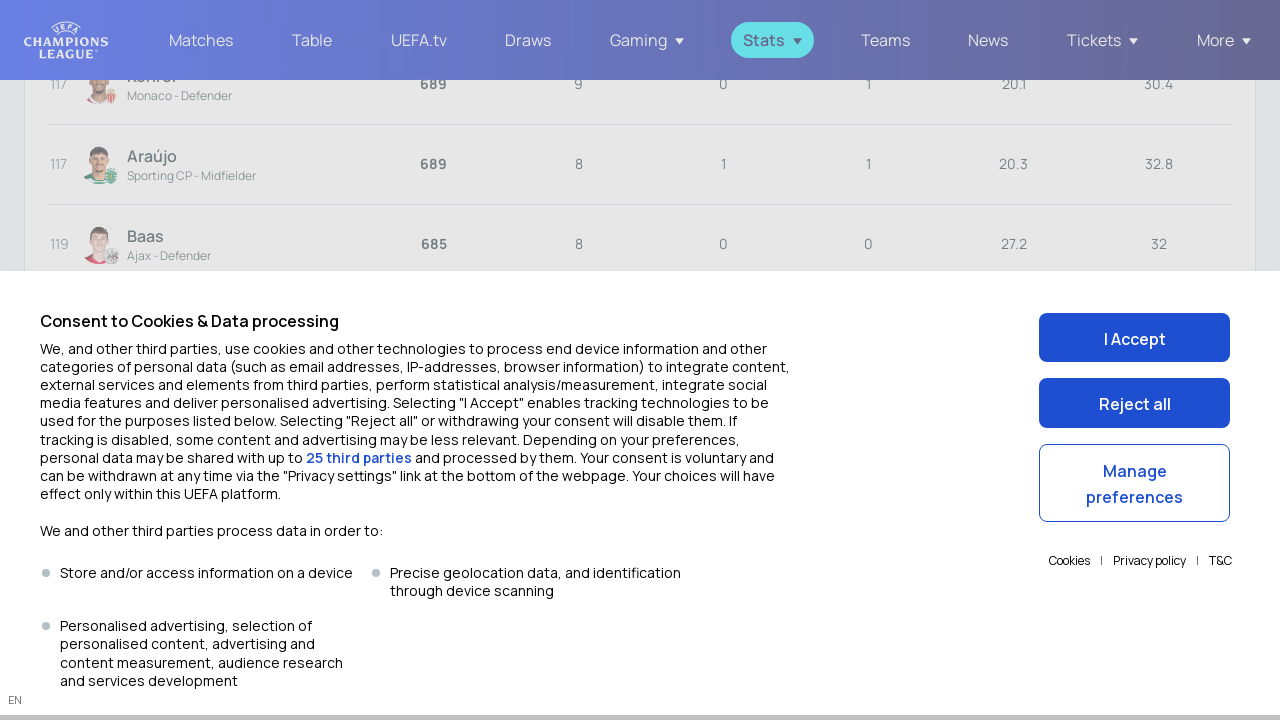

Scrolled down by 1205 pixels (iteration 9/20)
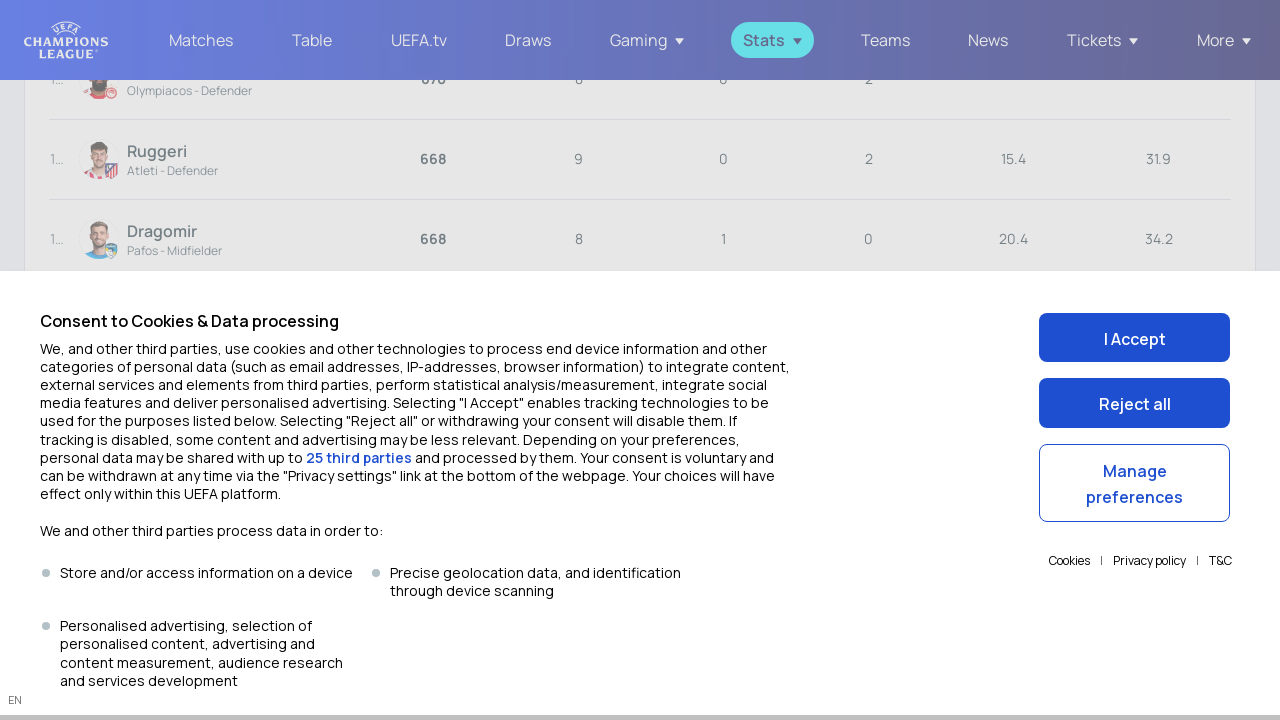

Waited 2000ms for dynamic content to load
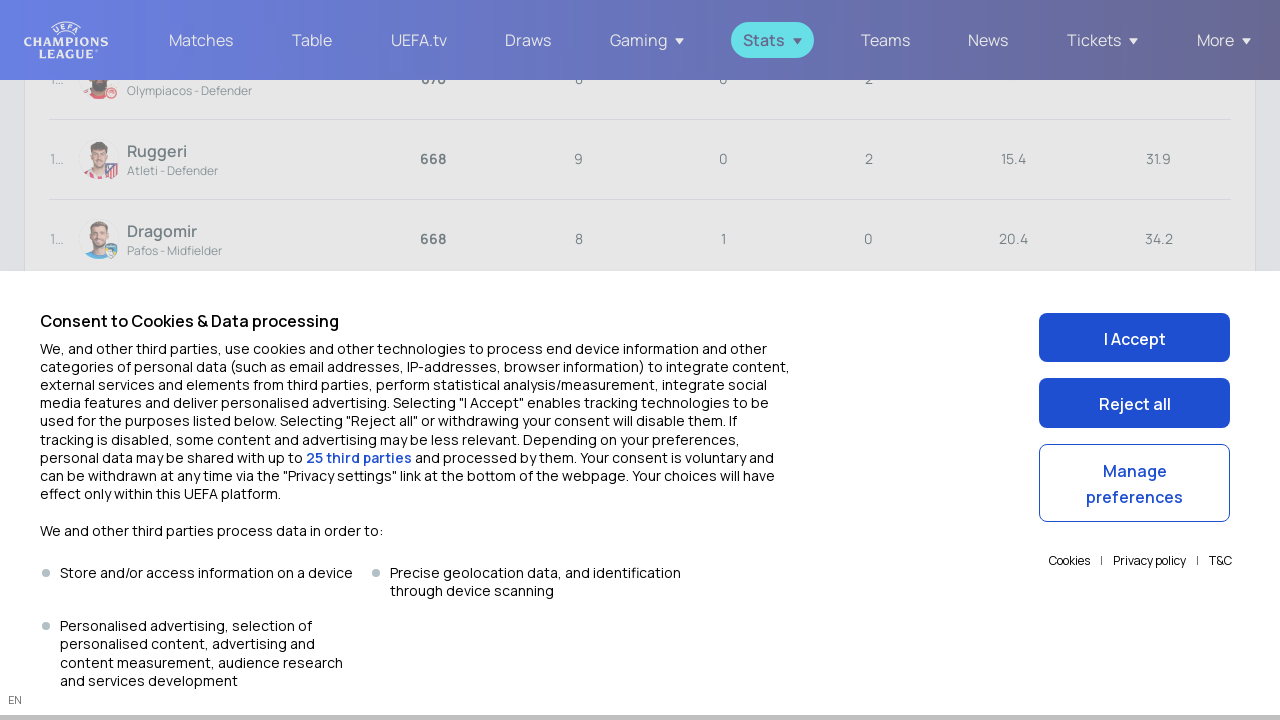

Scrolled down by 1205 pixels (iteration 10/20)
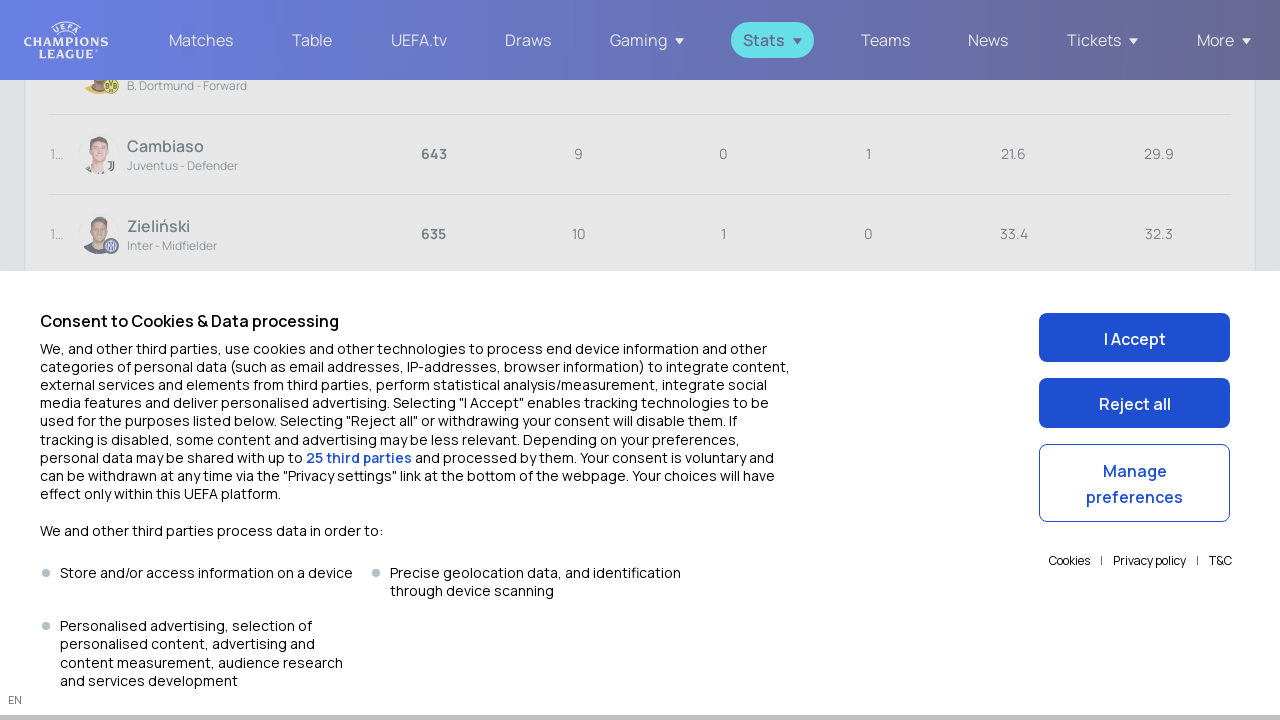

Waited 2000ms for dynamic content to load
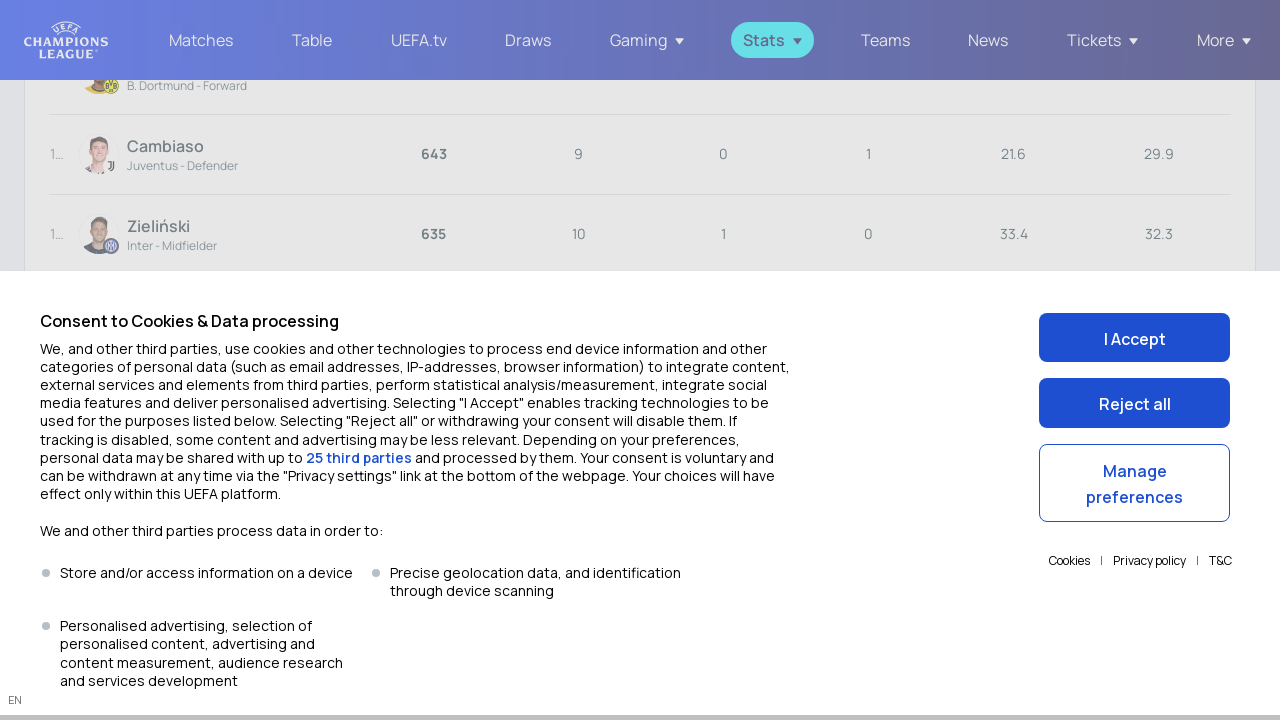

Scrolled down by 1205 pixels (iteration 11/20)
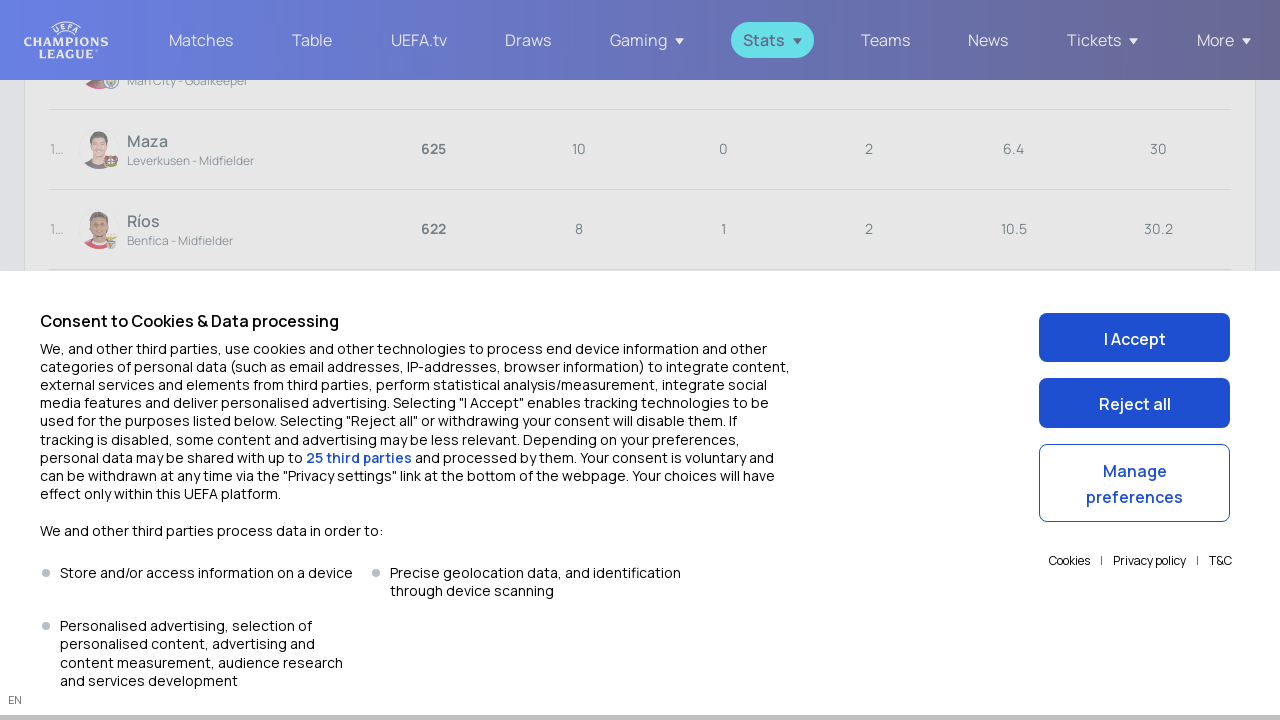

Waited 2000ms for dynamic content to load
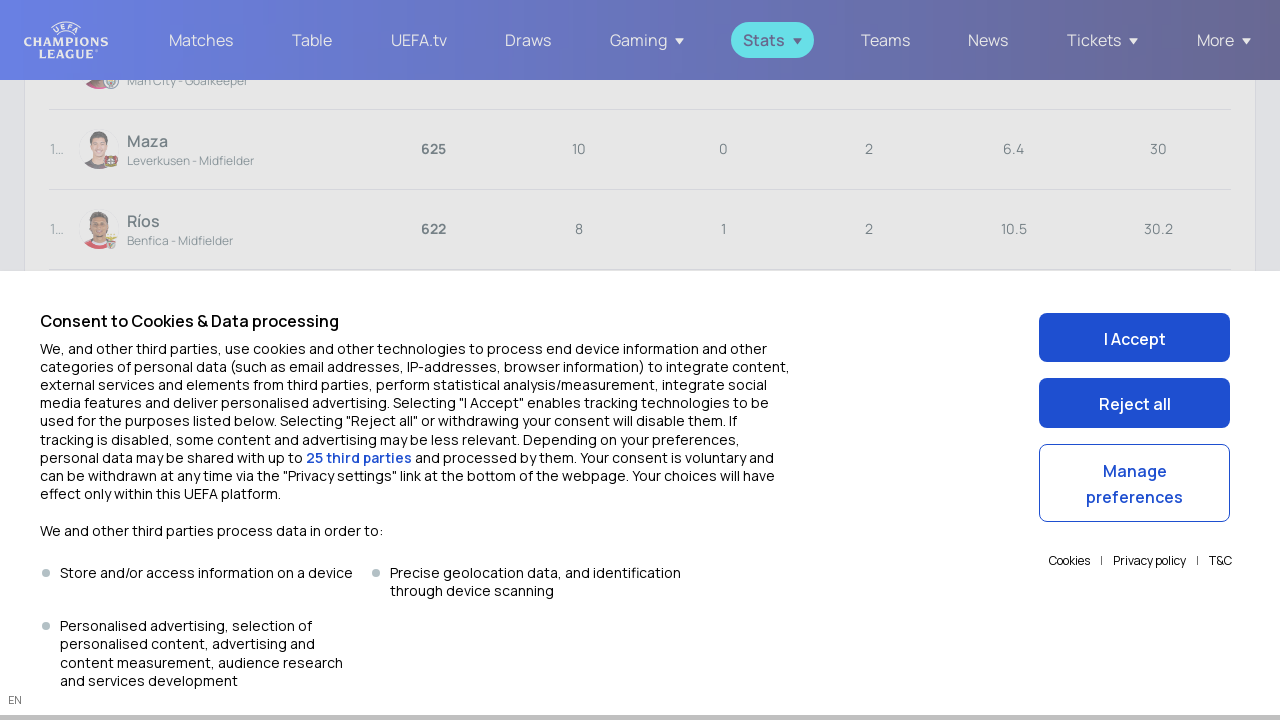

Scrolled down by 1205 pixels (iteration 12/20)
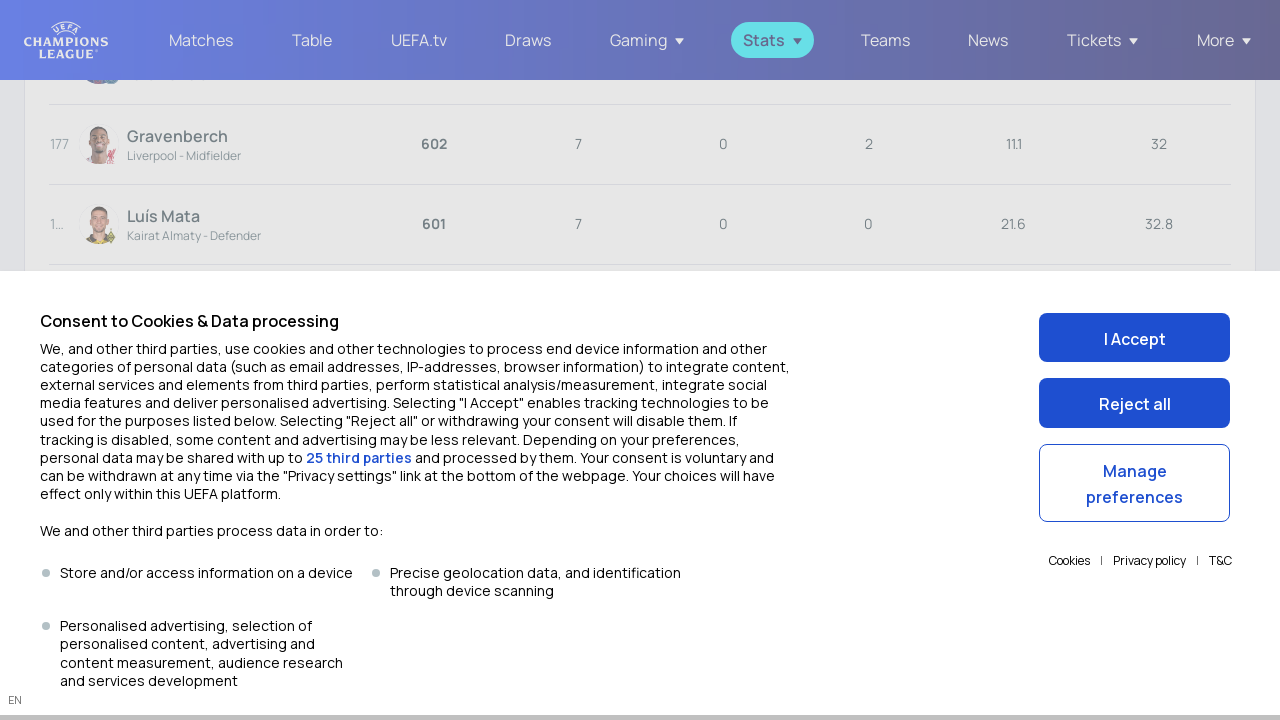

Waited 2000ms for dynamic content to load
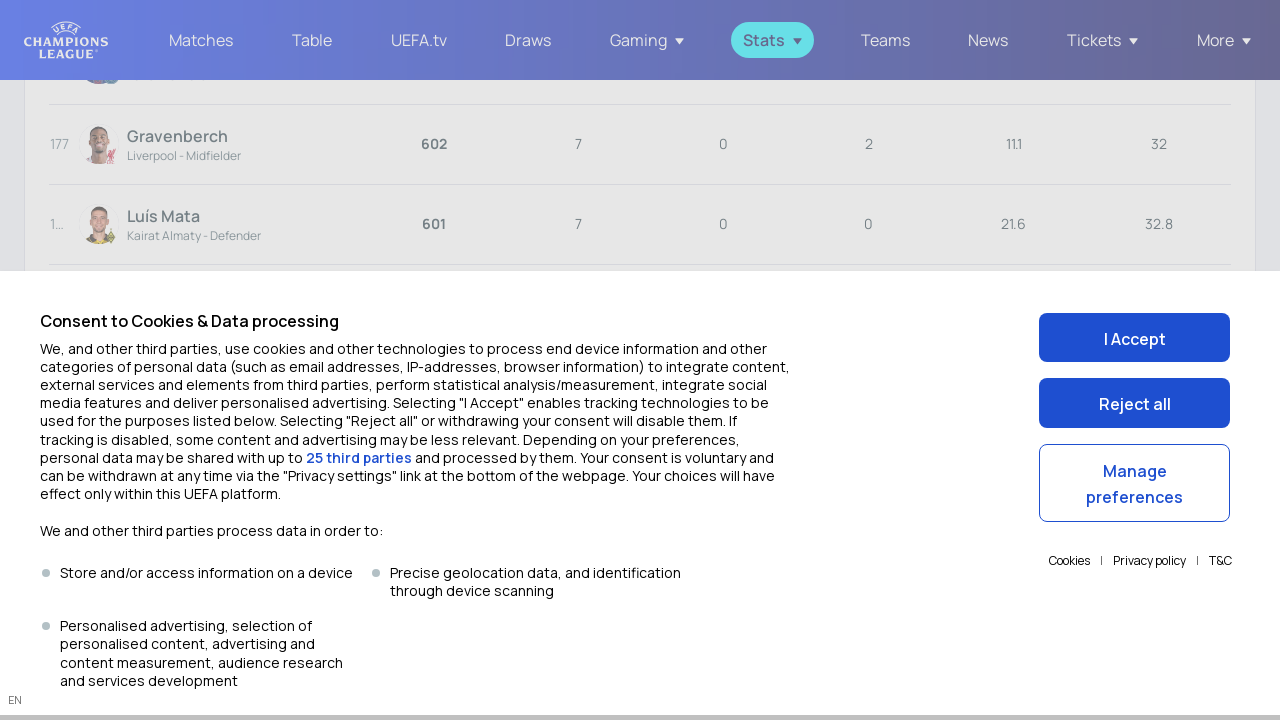

Scrolled down by 1205 pixels (iteration 13/20)
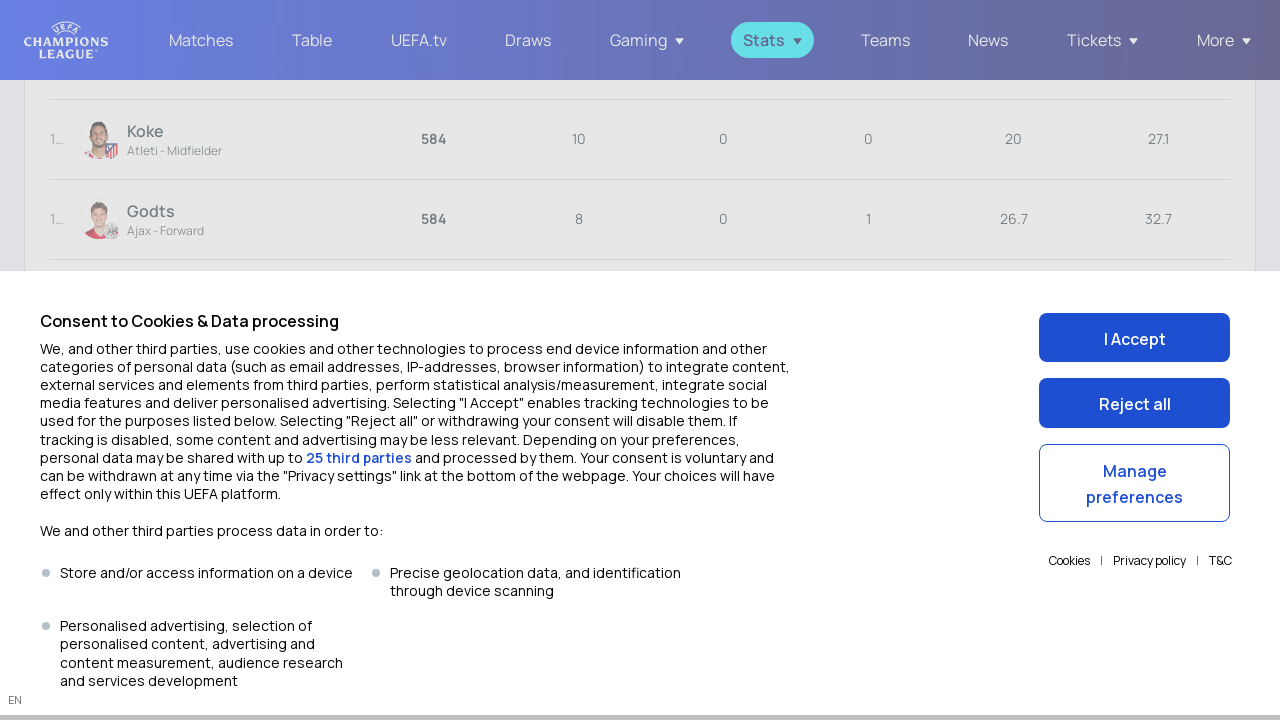

Waited 2000ms for dynamic content to load
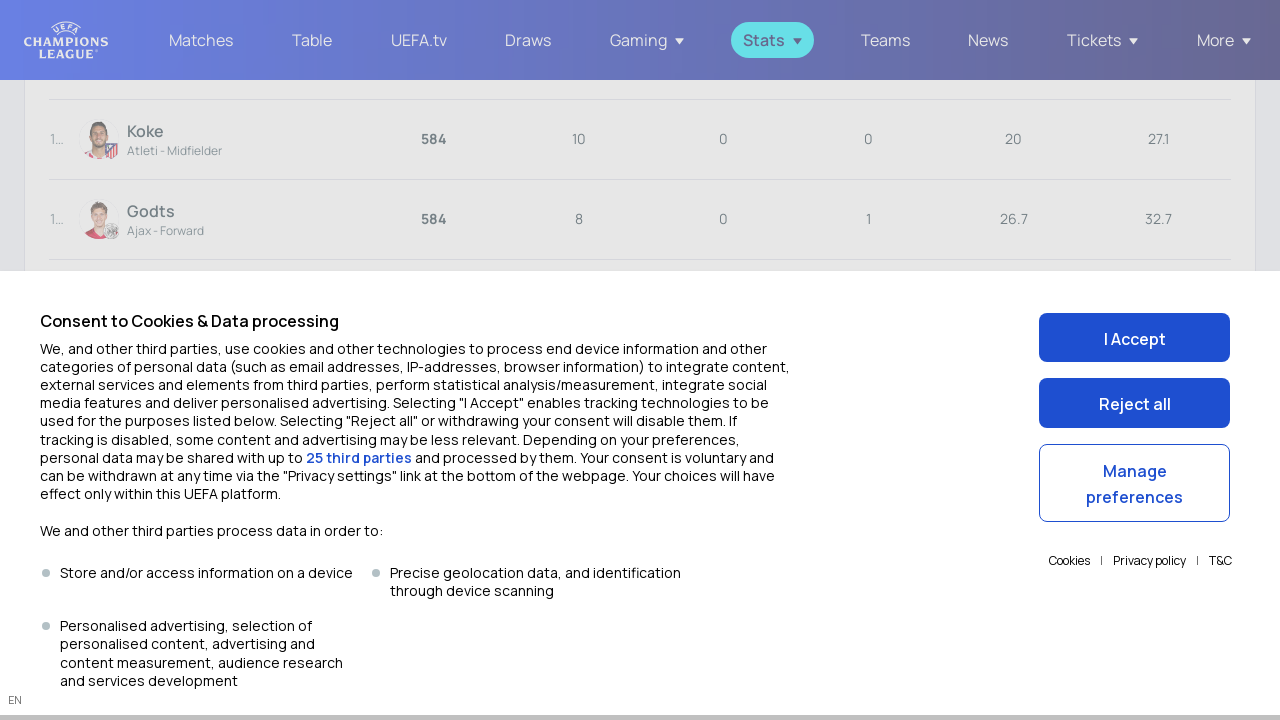

Scrolled down by 1205 pixels (iteration 14/20)
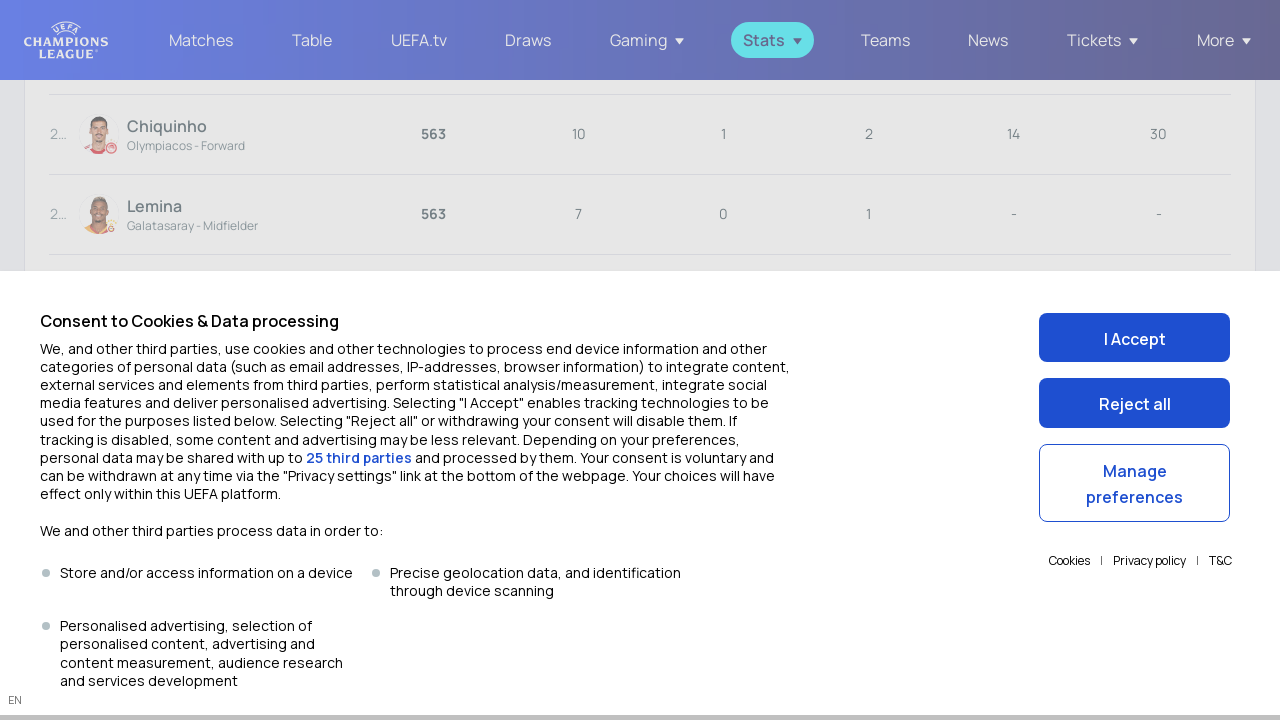

Waited 2000ms for dynamic content to load
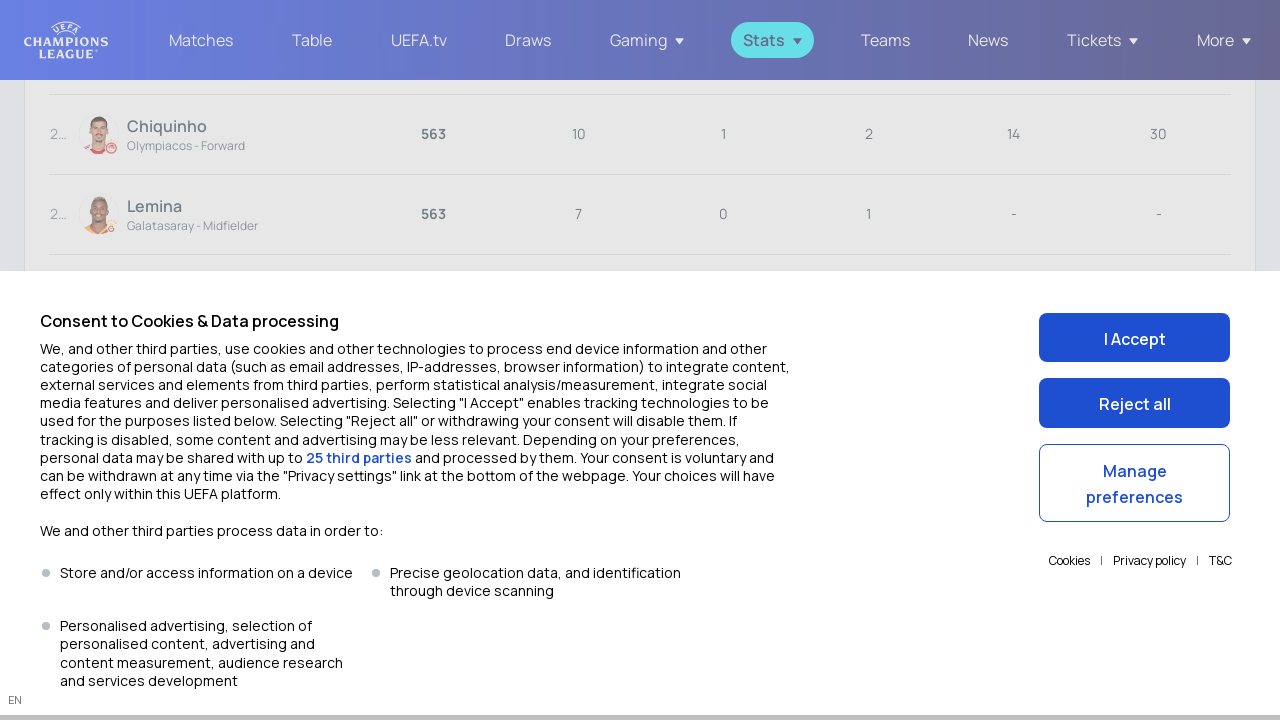

Scrolled down by 1205 pixels (iteration 15/20)
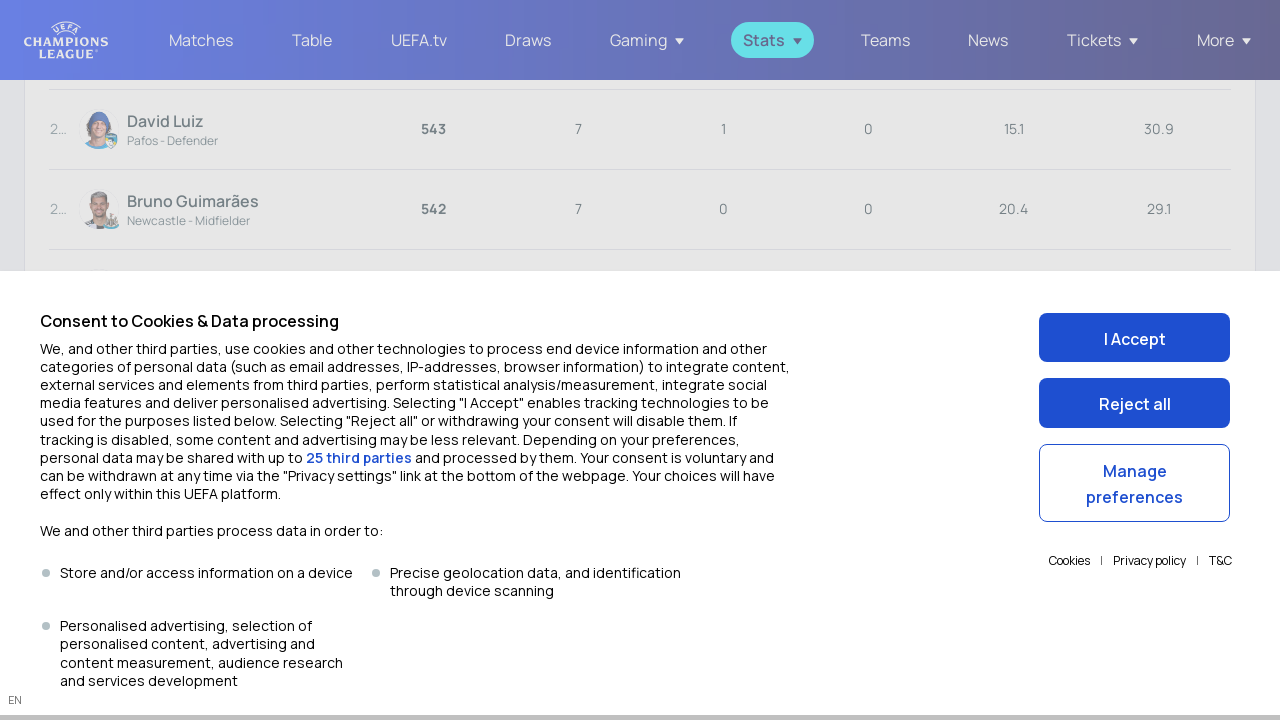

Waited 2000ms for dynamic content to load
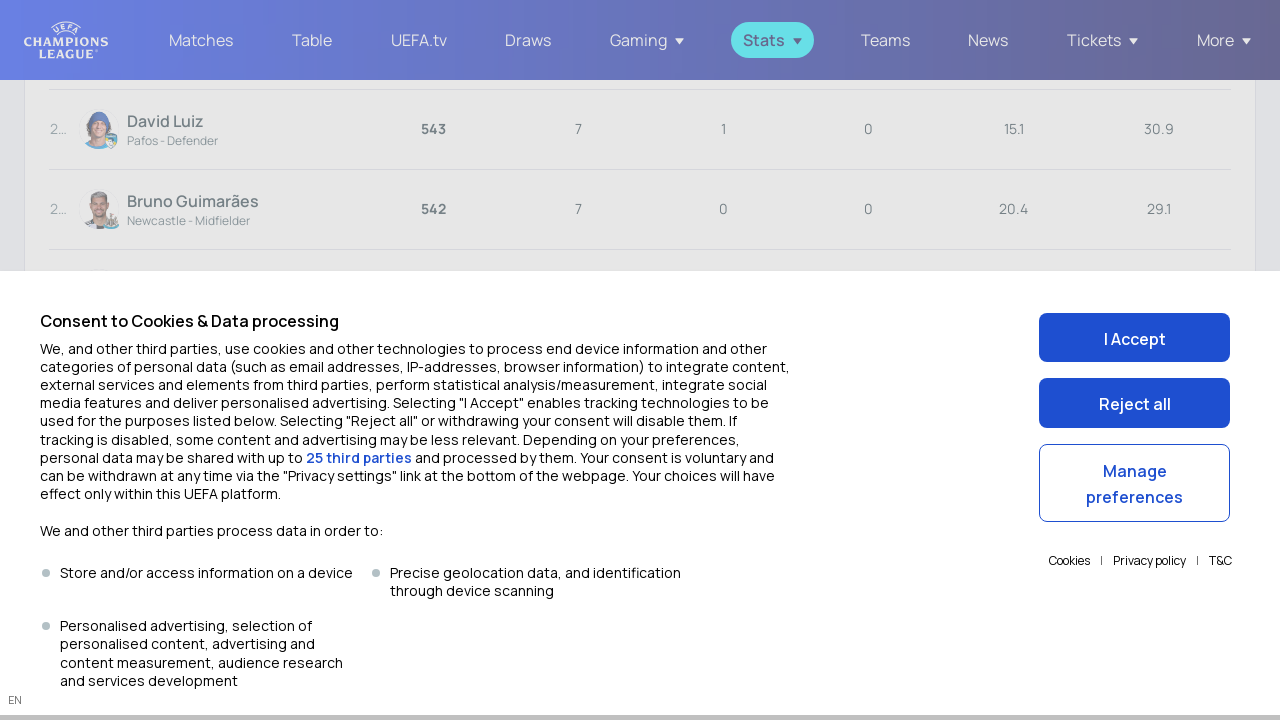

Scrolled down by 1205 pixels (iteration 16/20)
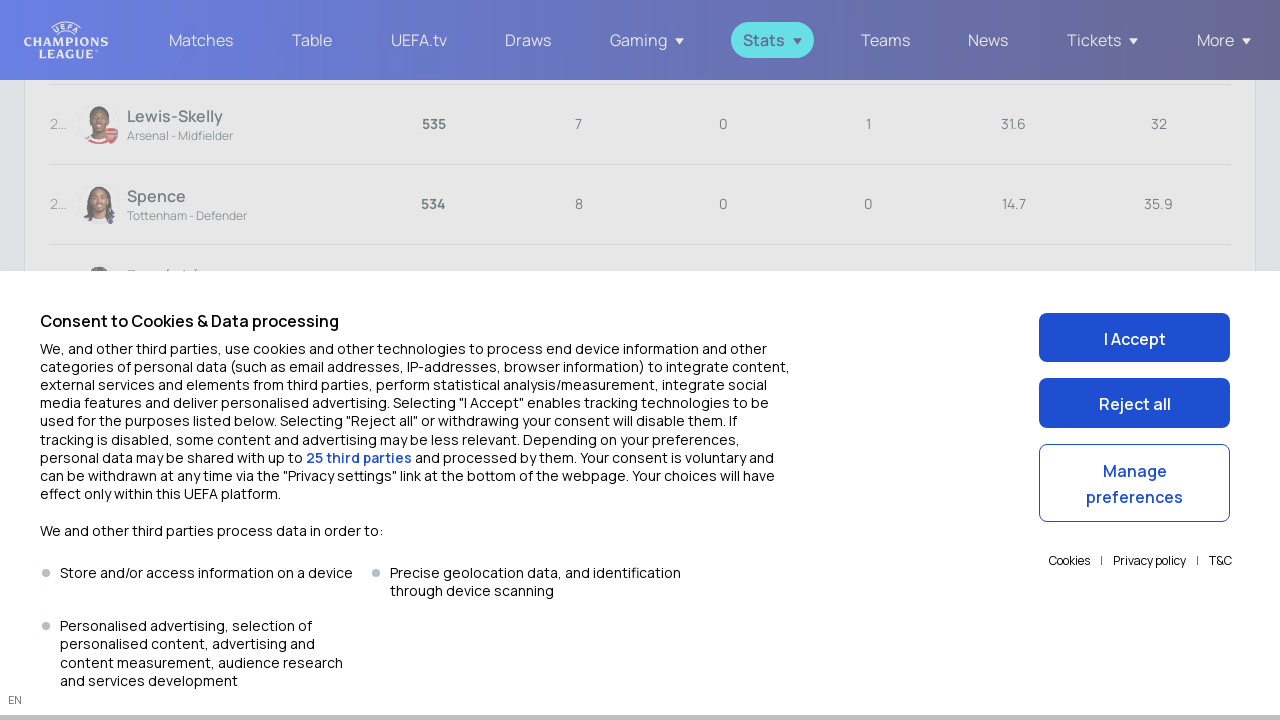

Waited 2000ms for dynamic content to load
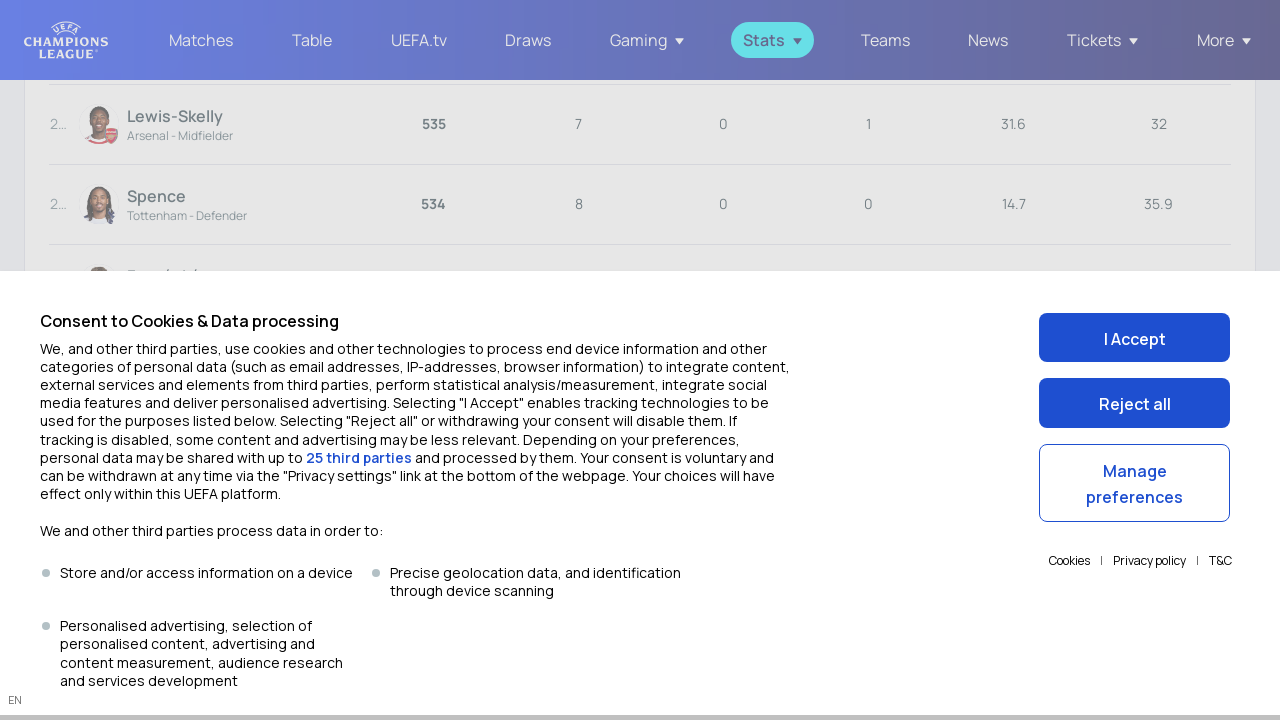

Scrolled down by 1205 pixels (iteration 17/20)
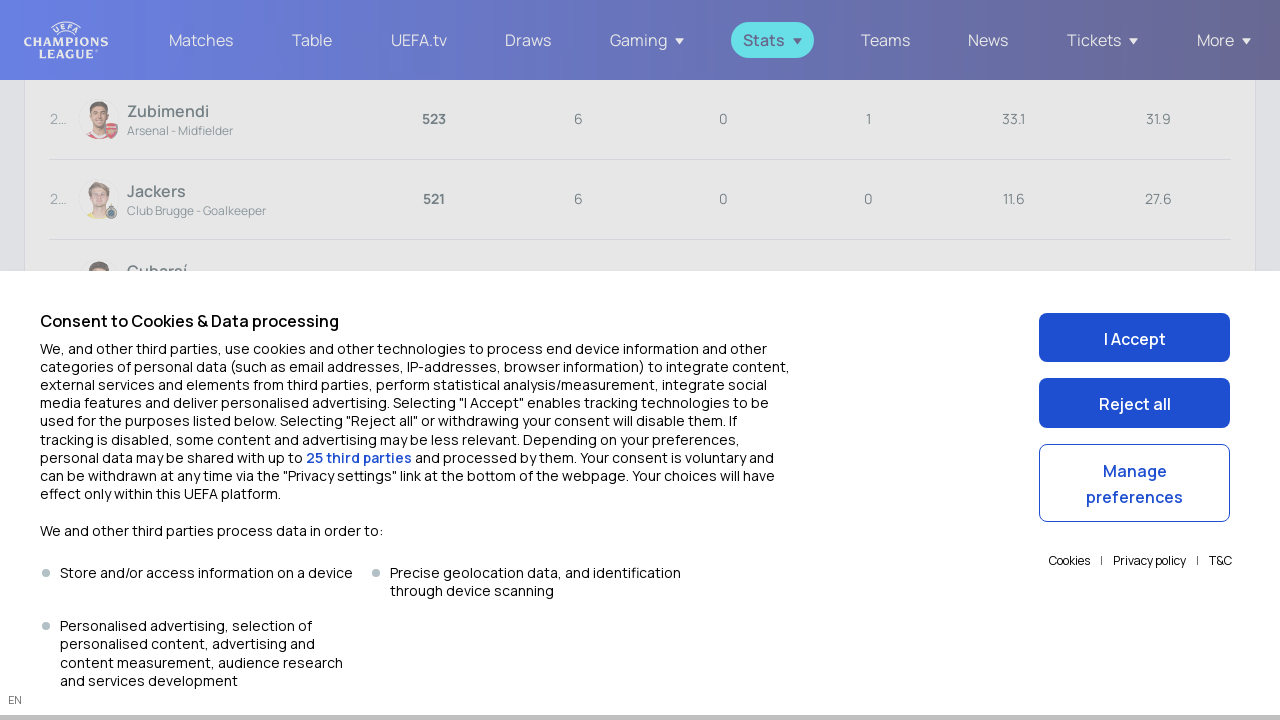

Waited 2000ms for dynamic content to load
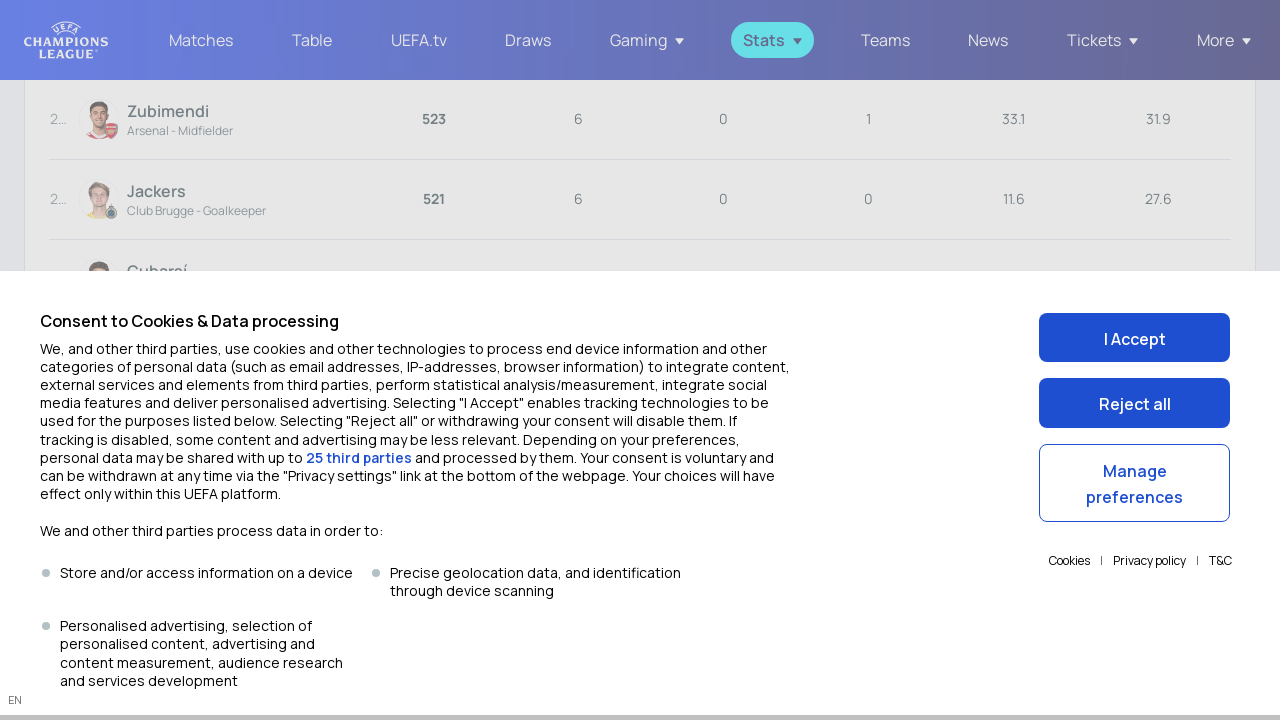

Scrolled down by 1205 pixels (iteration 18/20)
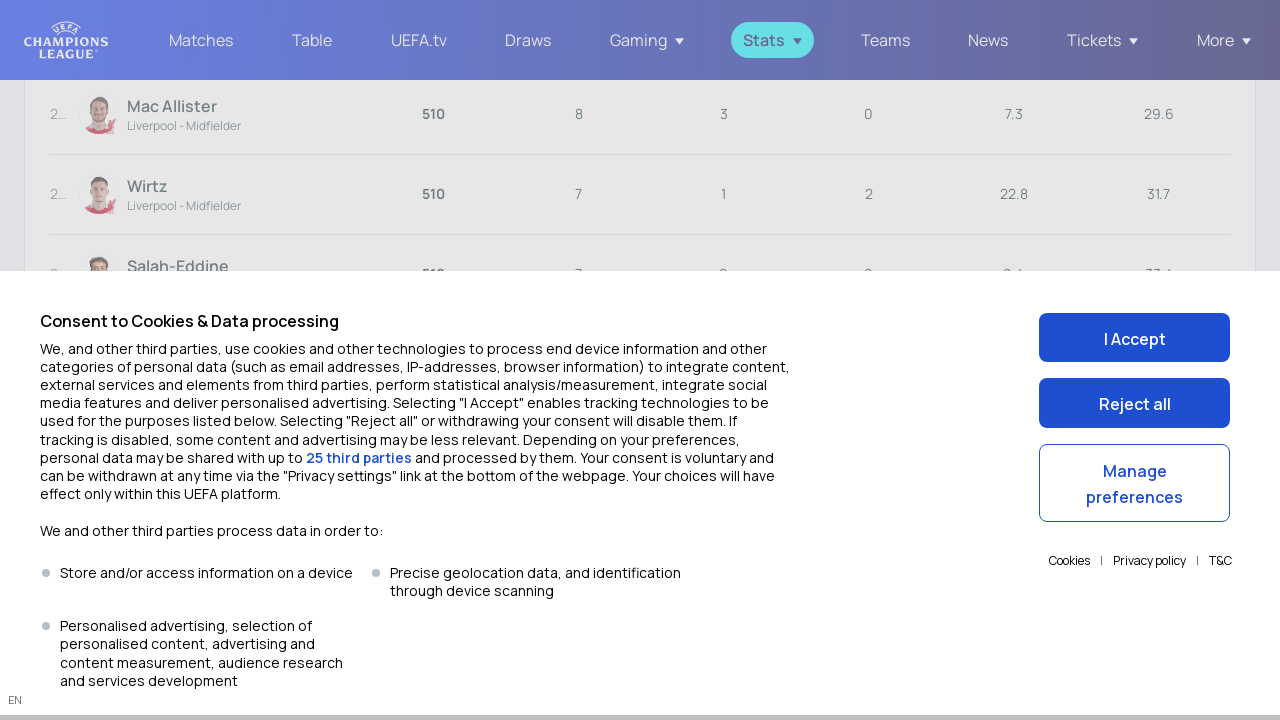

Waited 2000ms for dynamic content to load
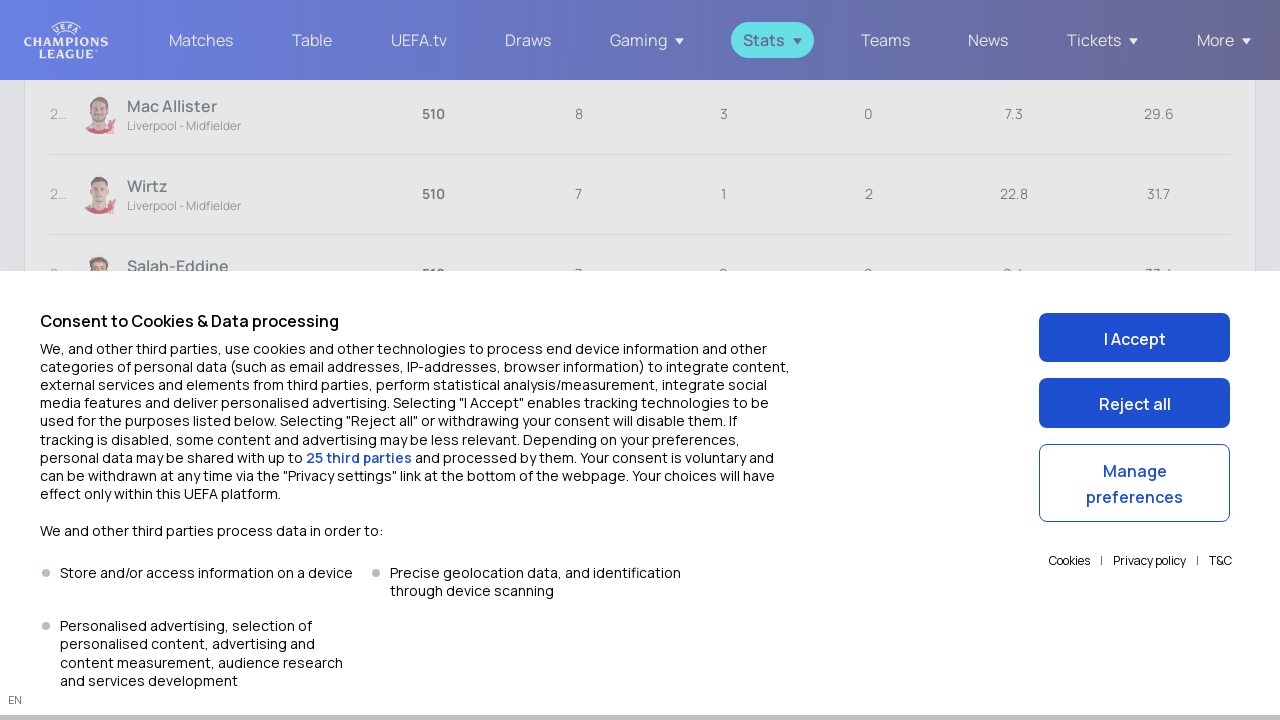

Scrolled down by 1205 pixels (iteration 19/20)
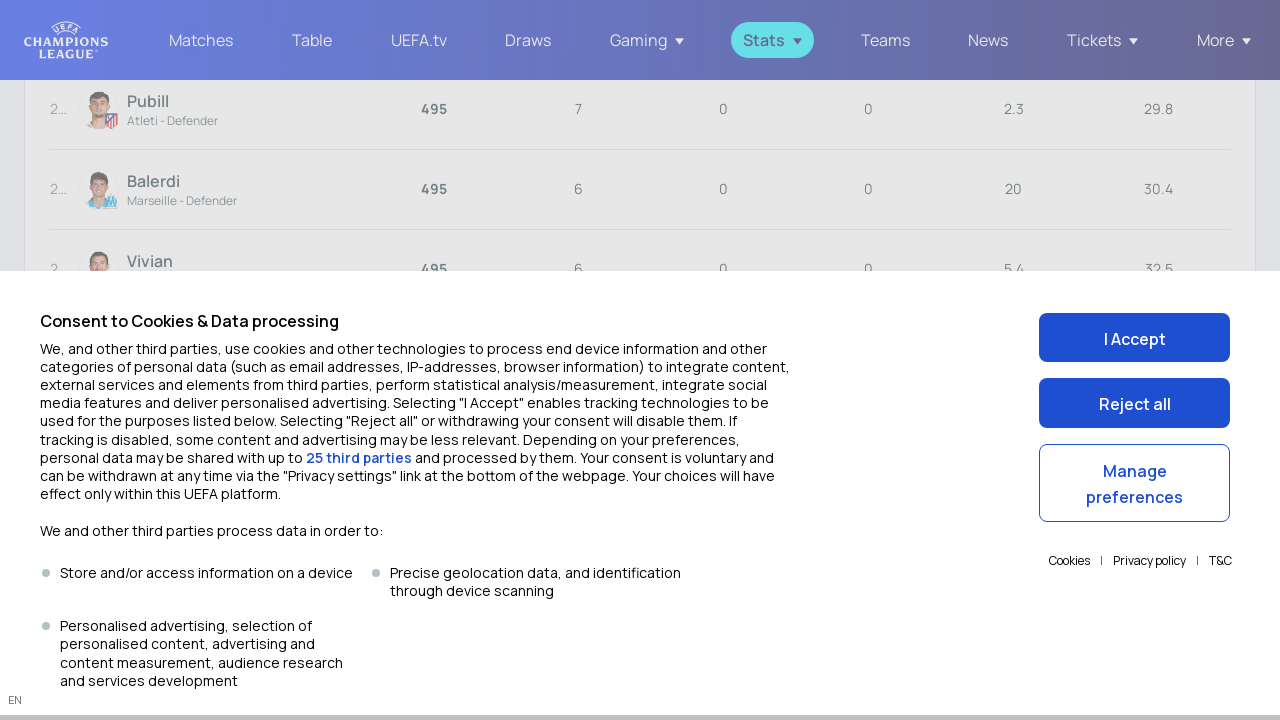

Waited 2000ms for dynamic content to load
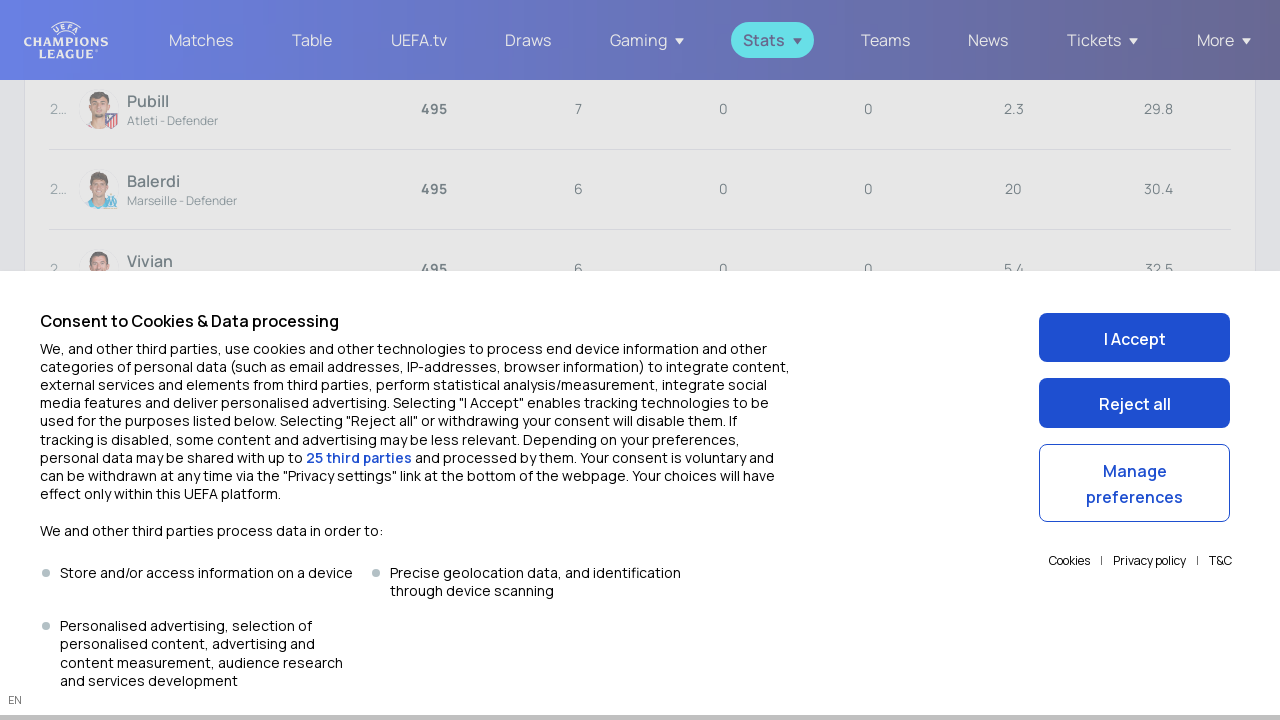

Scrolled down by 1205 pixels (iteration 20/20)
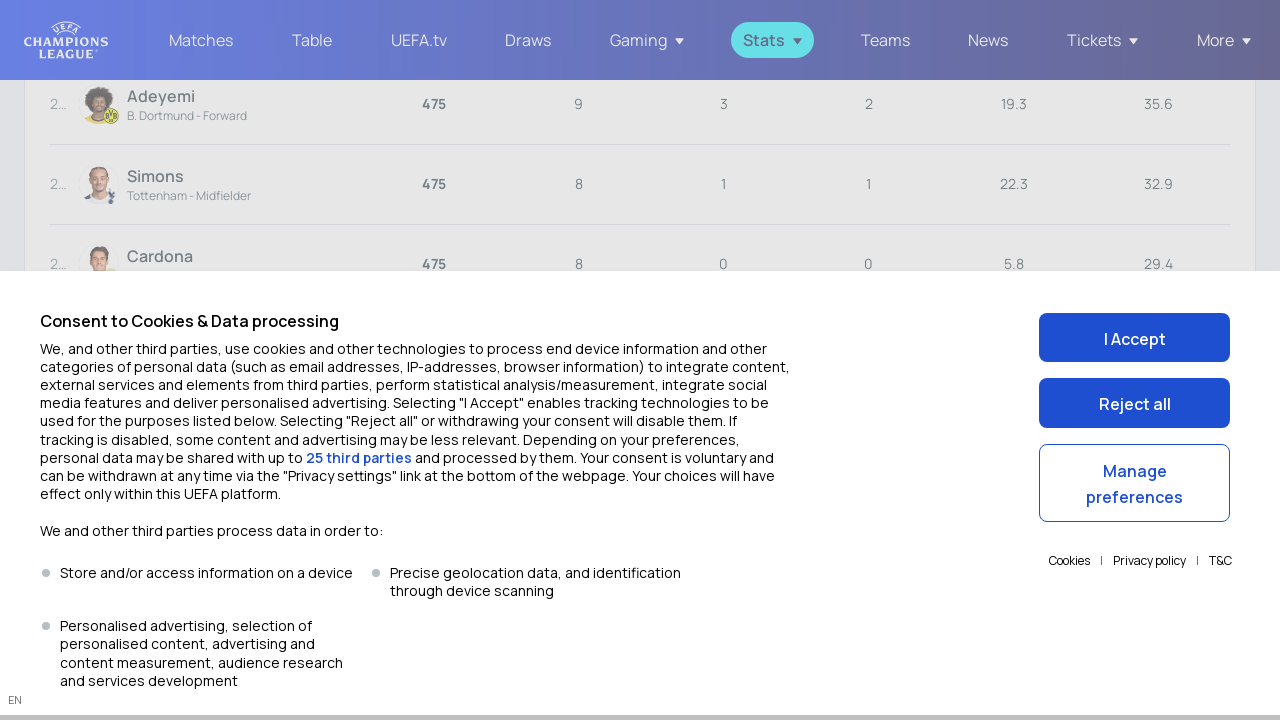

Waited 2000ms for dynamic content to load
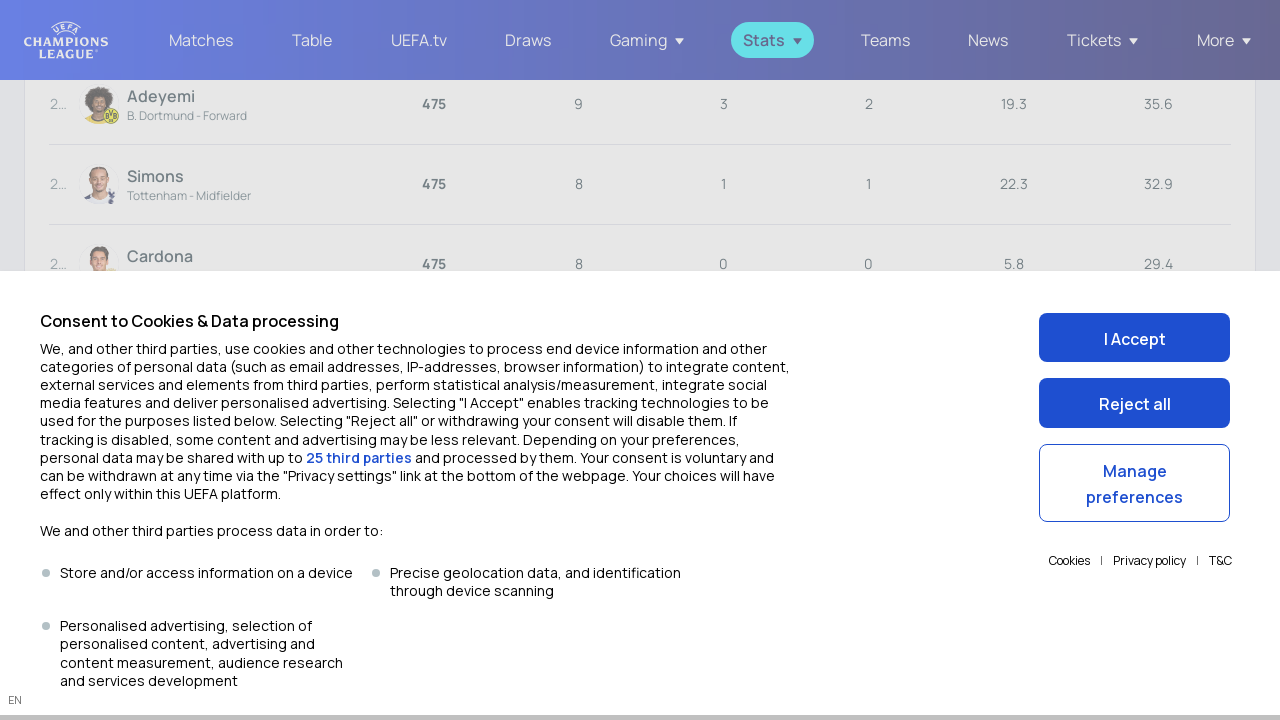

Player data rows loaded successfully
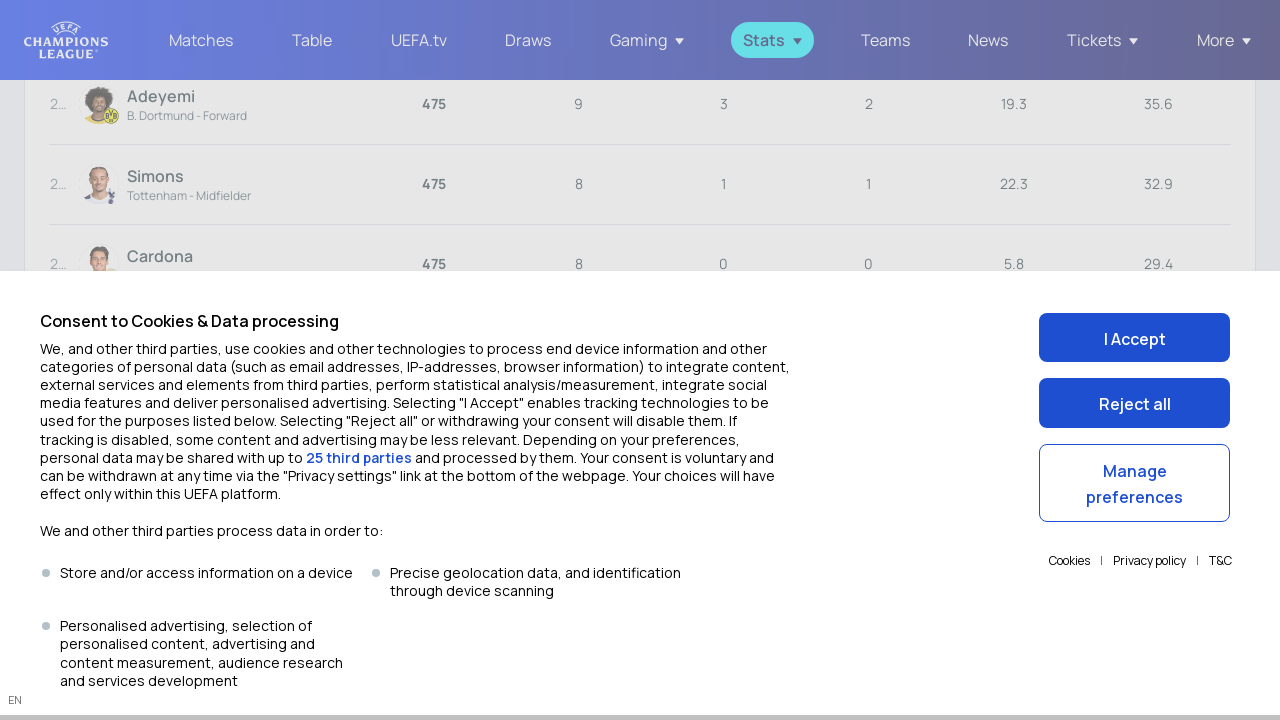

Verified player name elements are present on the page
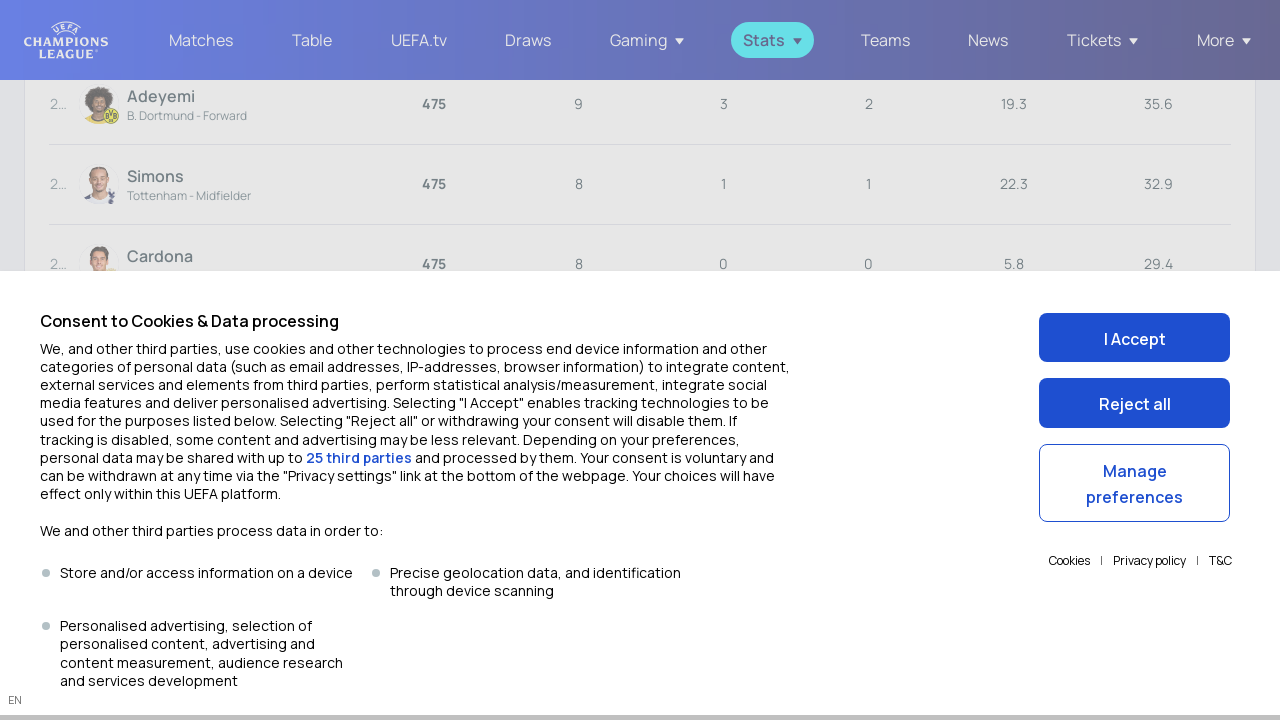

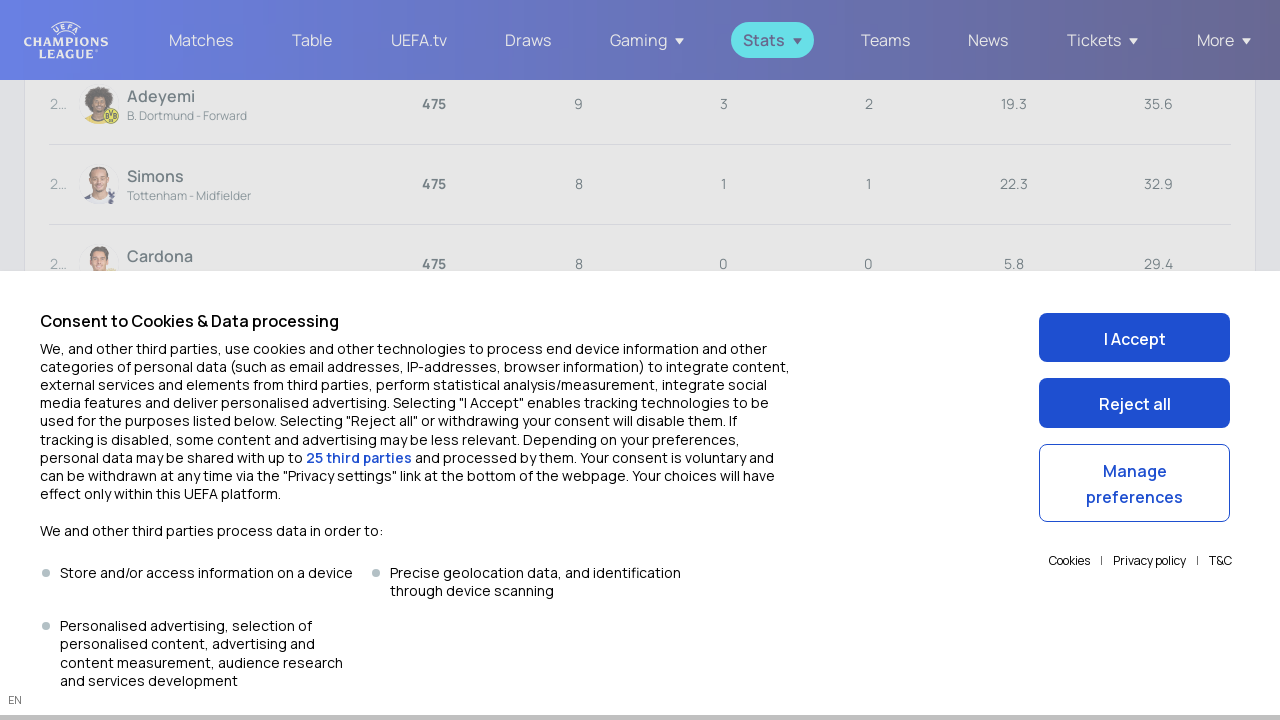